Tests window handling by clicking multiple links that open in new tabs and collecting all window handles

Starting URL: https://www.selenium.dev/

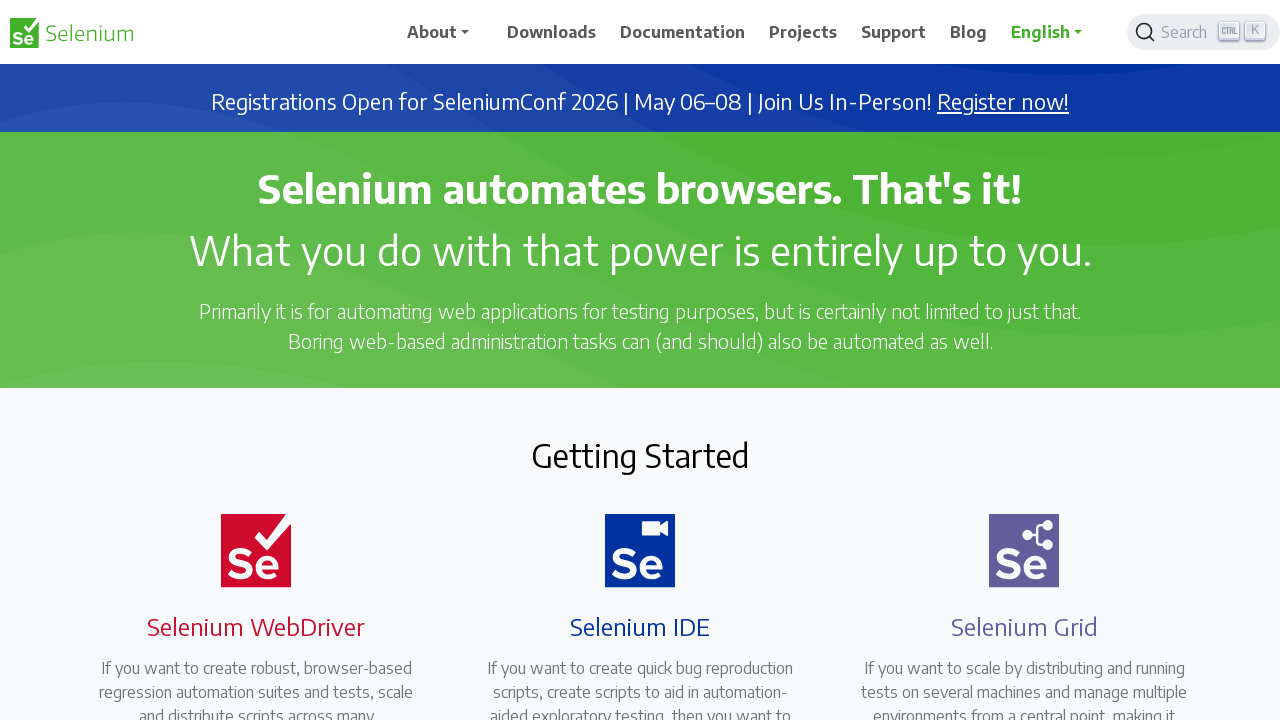

Retrieved all links with target='_blank' attribute
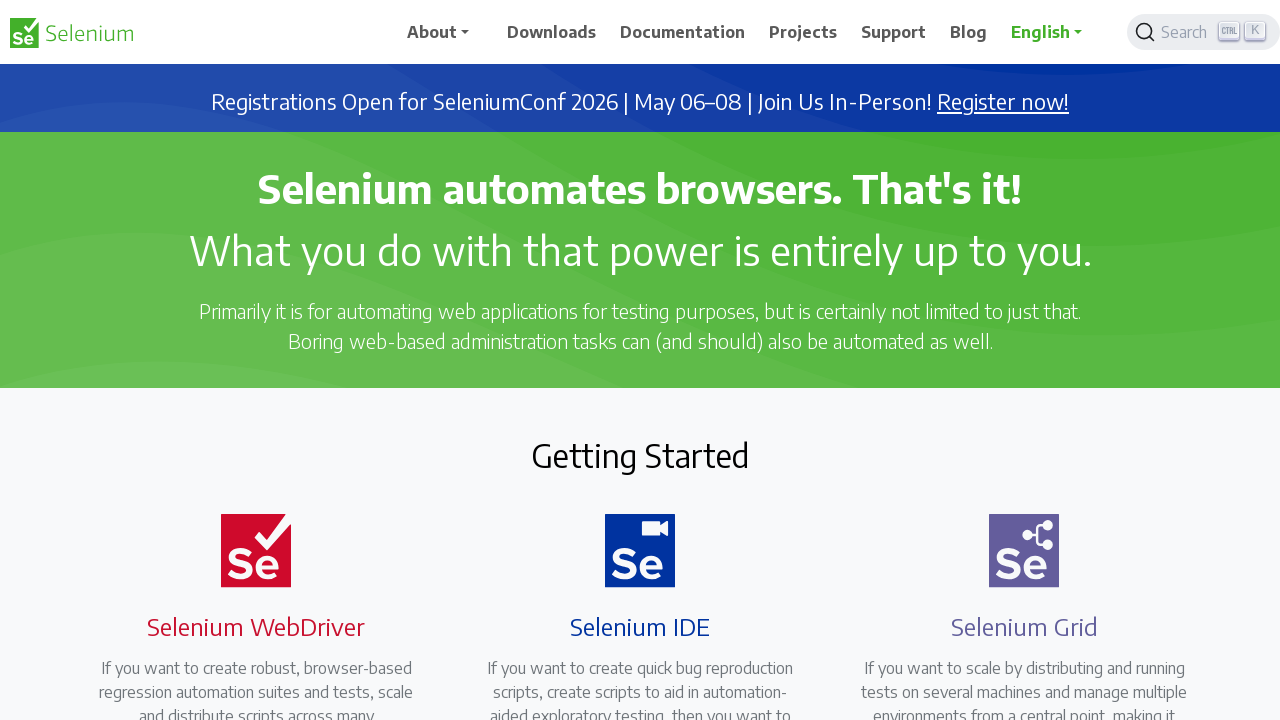

Retrieved href attribute from link: https://seleniumconf.com/register/?utm_medium=Referral&utm_source=selenium.dev&utm_campaign=register
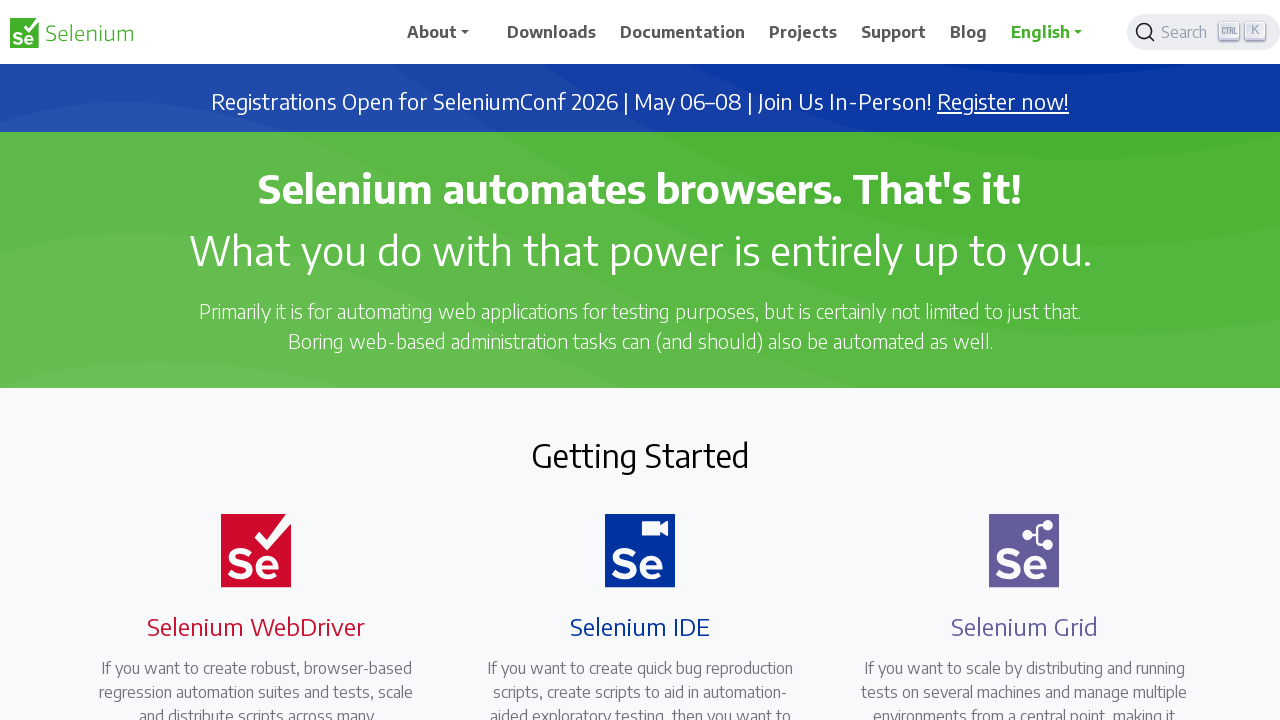

Clicked link to open in new tab: https://seleniumconf.com/register/?utm_medium=Referral&utm_source=selenium.dev&utm_campaign=register at (1003, 102) on a[target='_blank'] >> nth=0
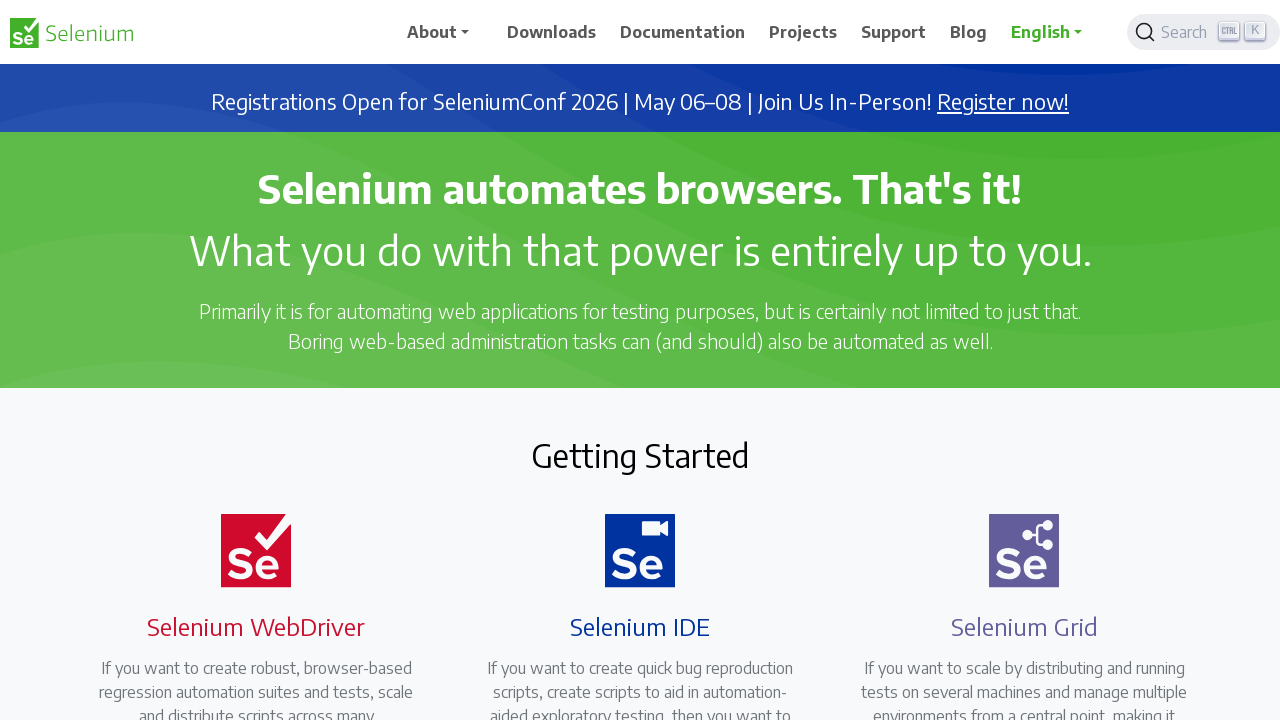

New page/tab opened and captured
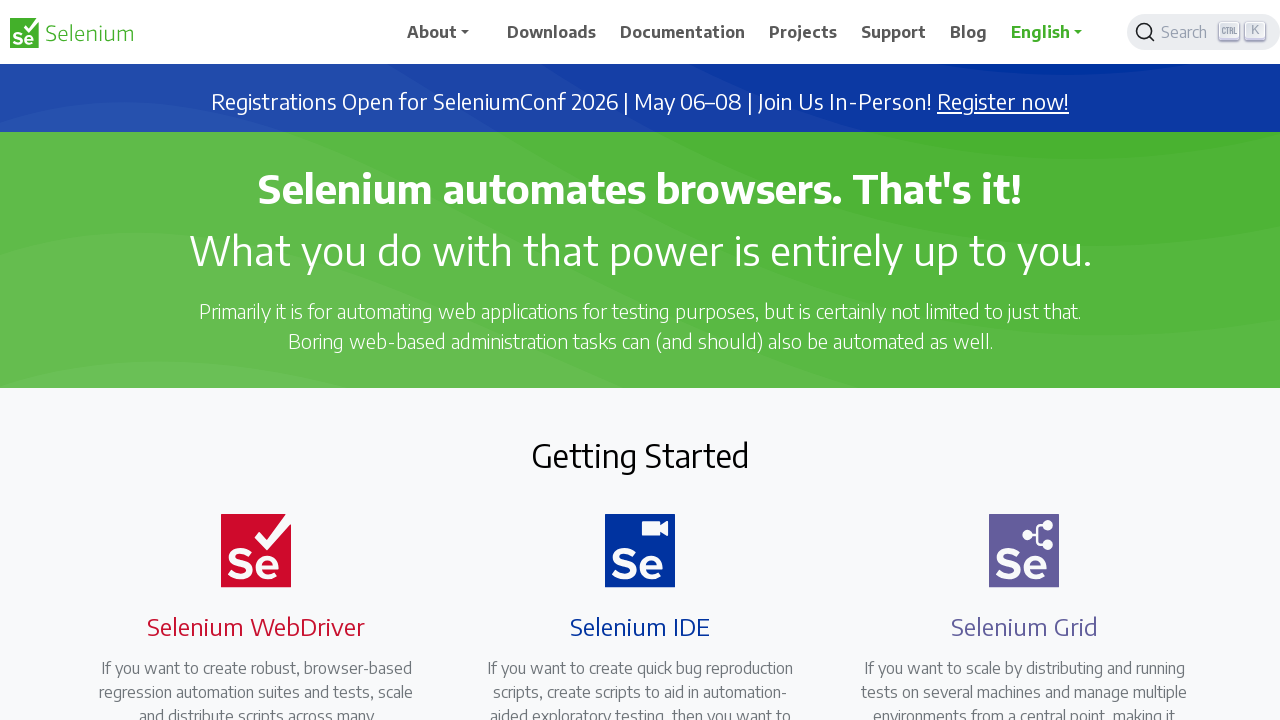

Retrieved href attribute from link: https://opencollective.com/selenium
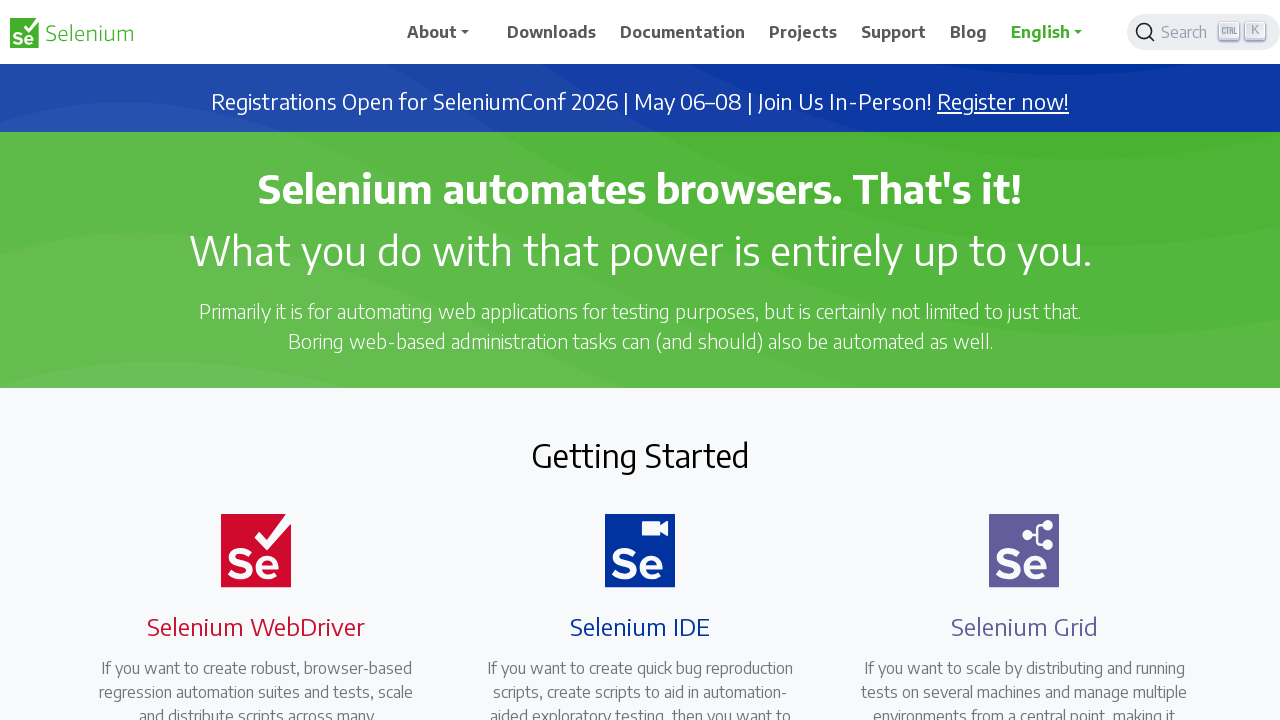

Clicked link to open in new tab: https://opencollective.com/selenium at (687, 409) on a[target='_blank'] >> nth=1
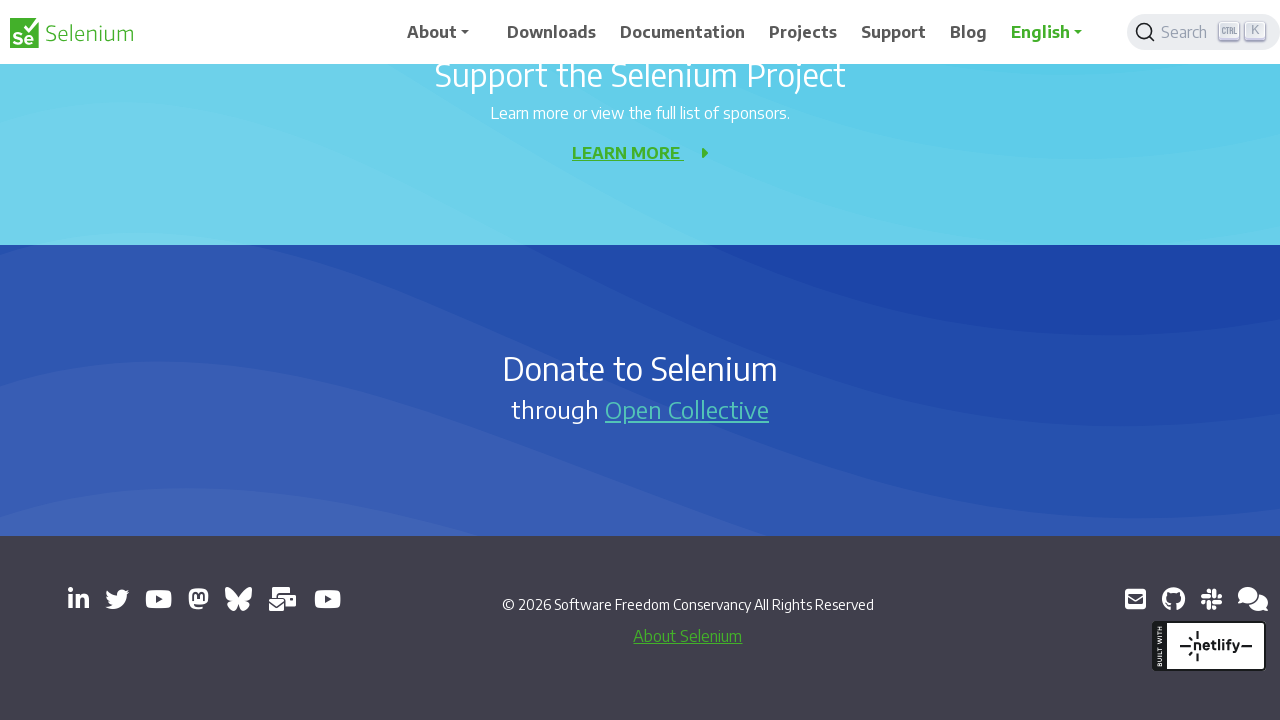

New page/tab opened and captured
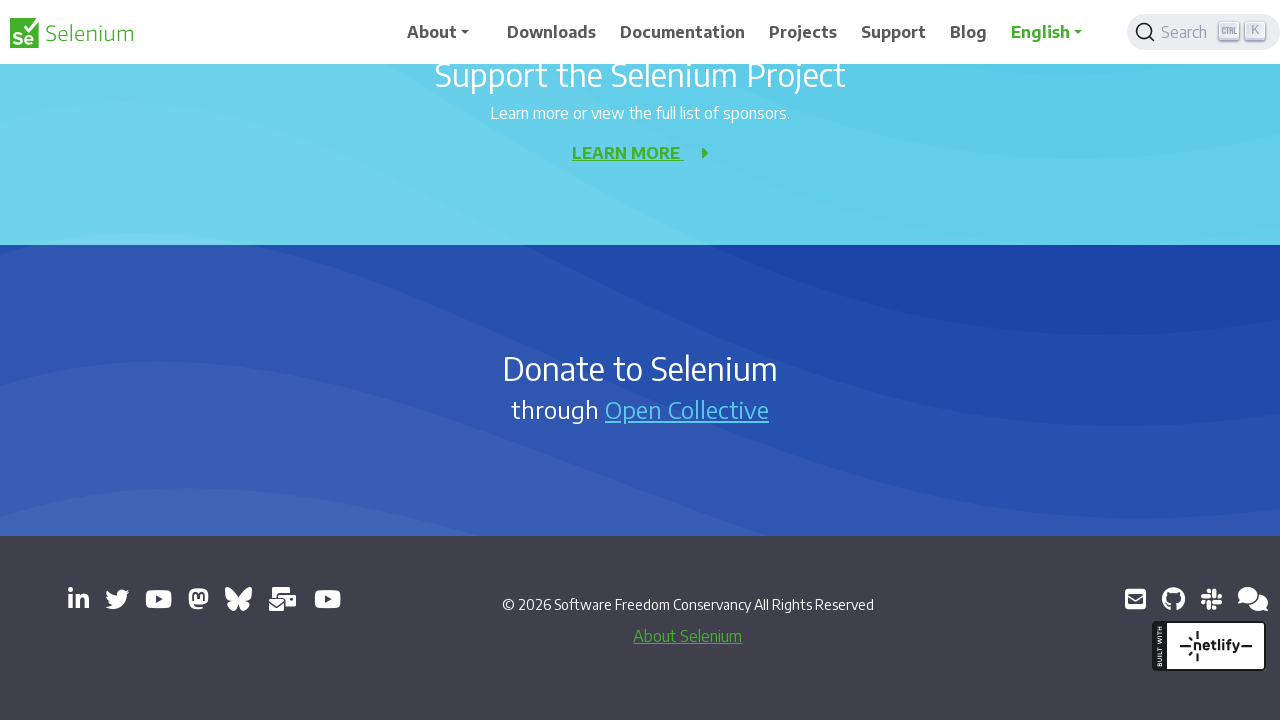

Retrieved href attribute from link: https://www.linkedin.com/company/4826427/
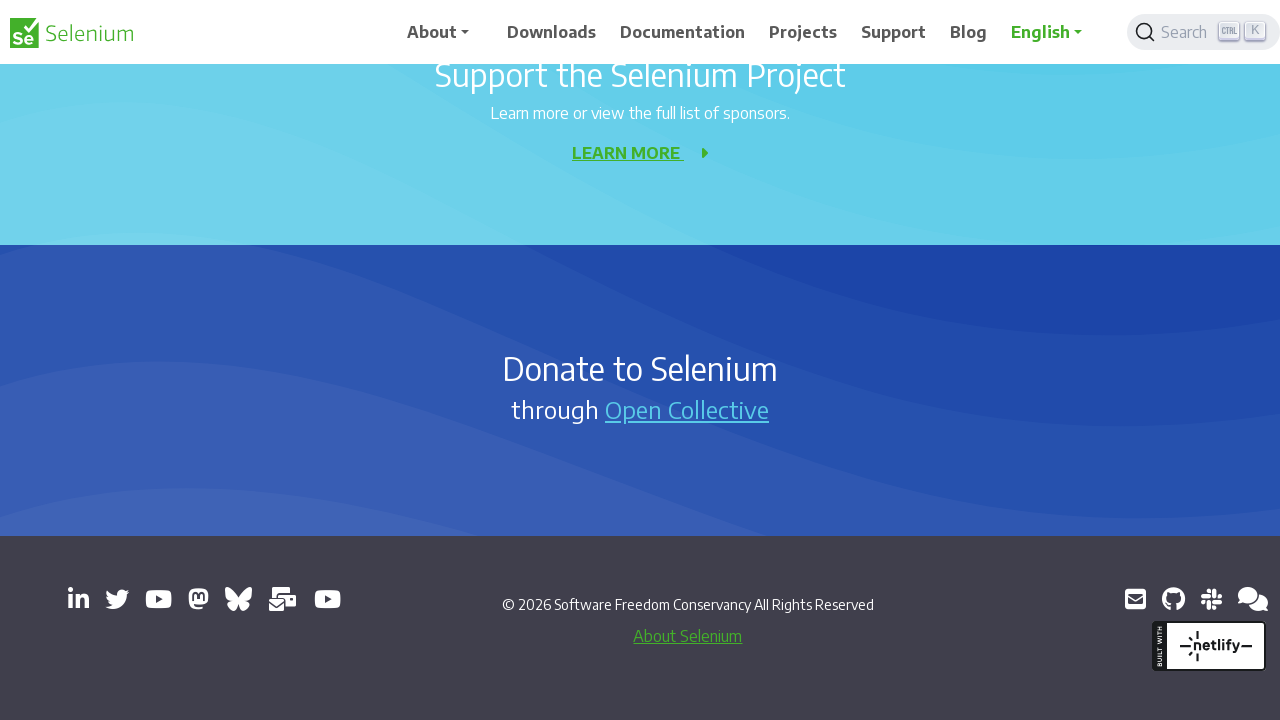

Clicked link to open in new tab: https://www.linkedin.com/company/4826427/ at (78, 599) on a[target='_blank'] >> nth=2
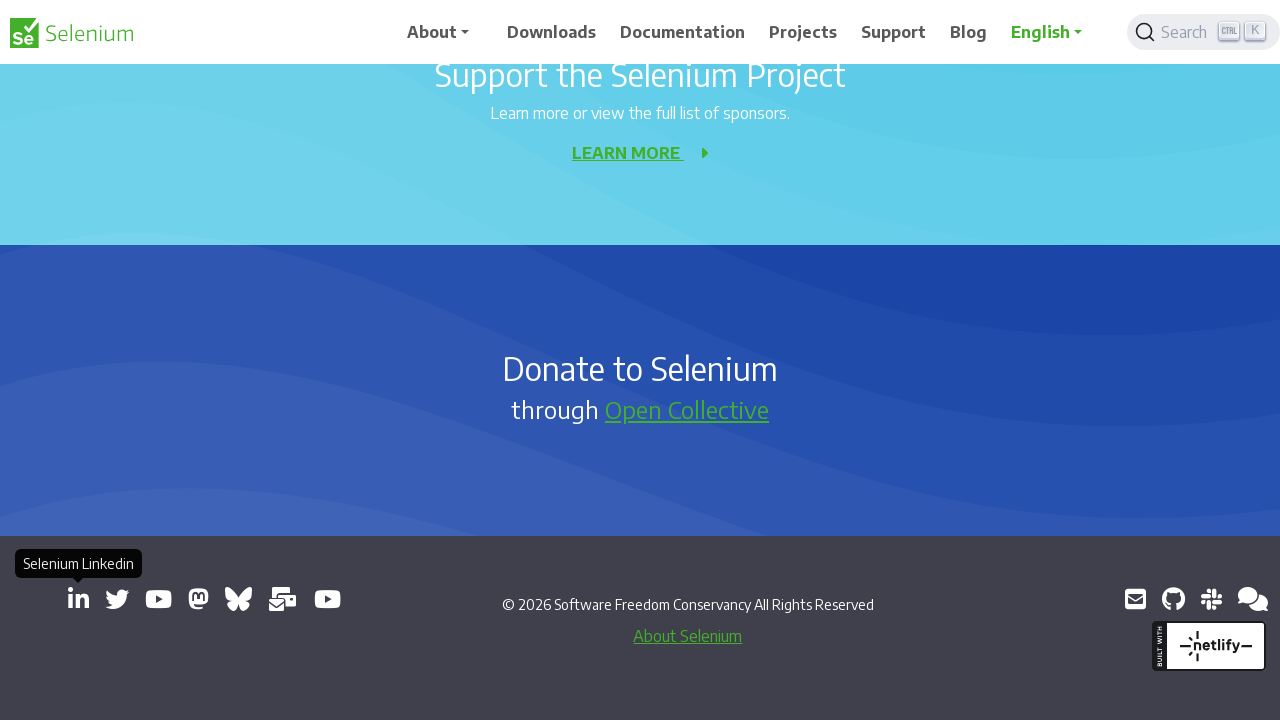

New page/tab opened and captured
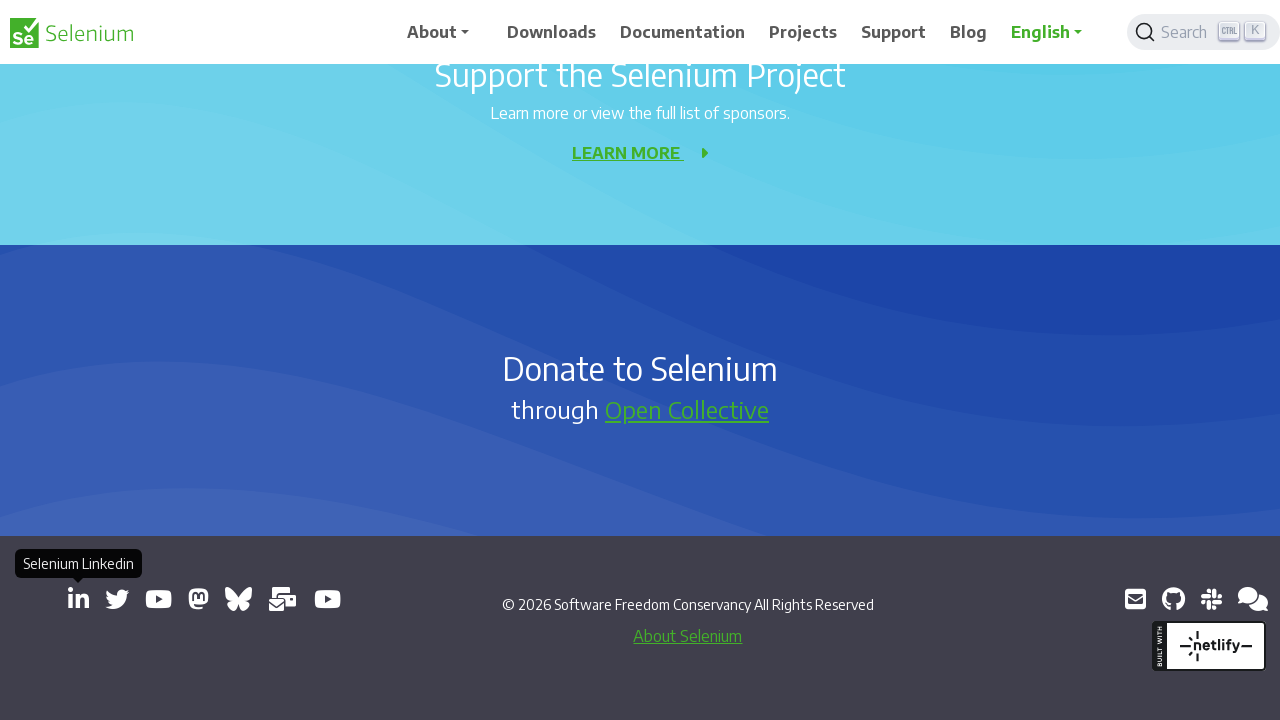

Retrieved href attribute from link: https://x.com/SeleniumHQ
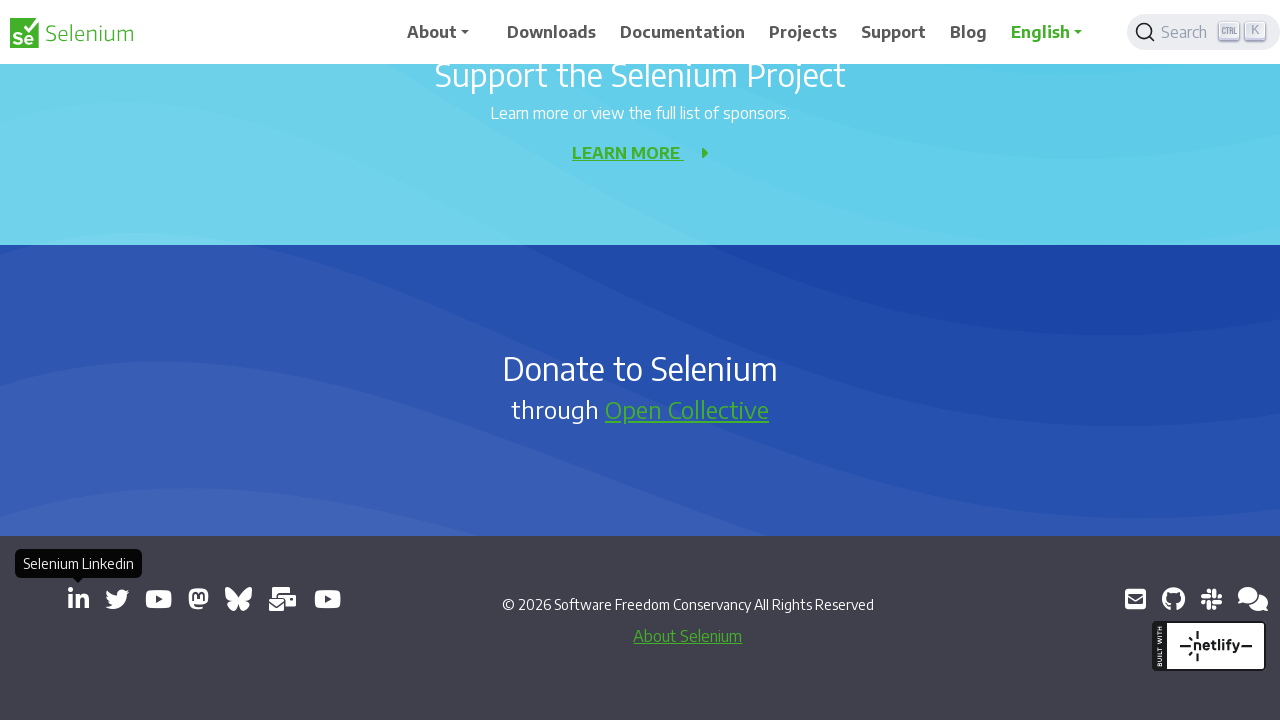

Clicked link to open in new tab: https://x.com/SeleniumHQ at (117, 599) on a[target='_blank'] >> nth=3
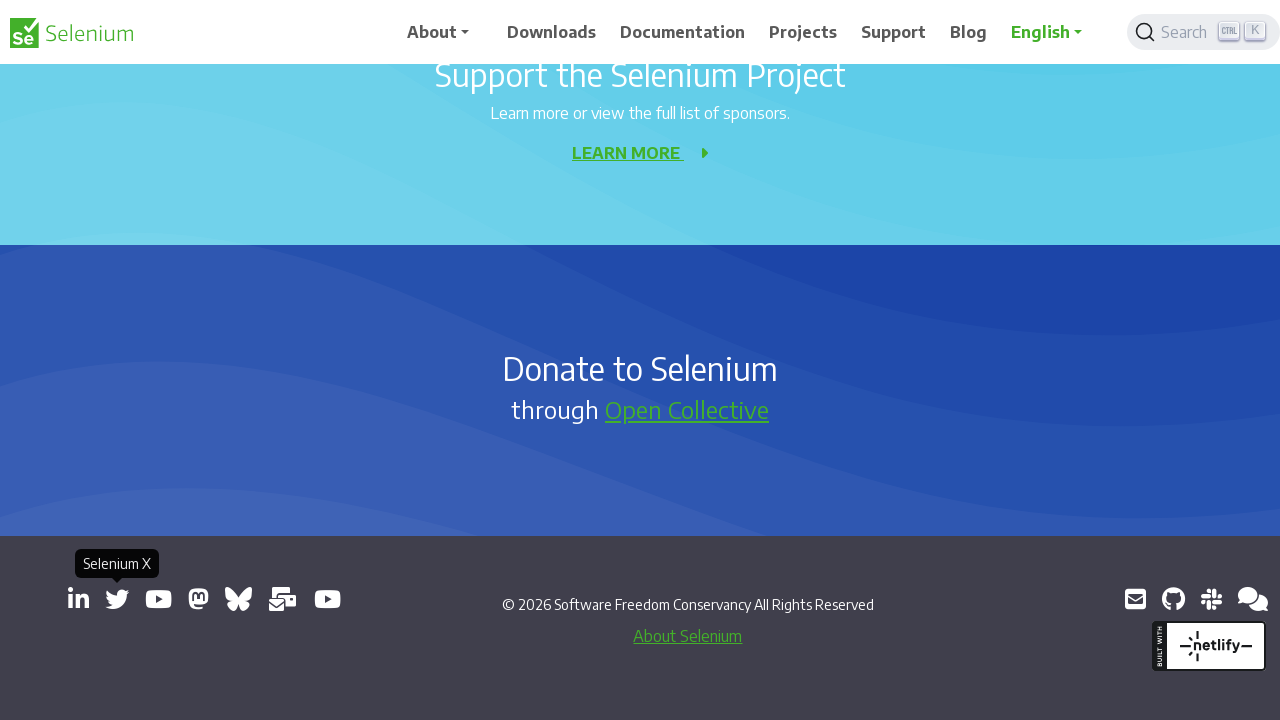

New page/tab opened and captured
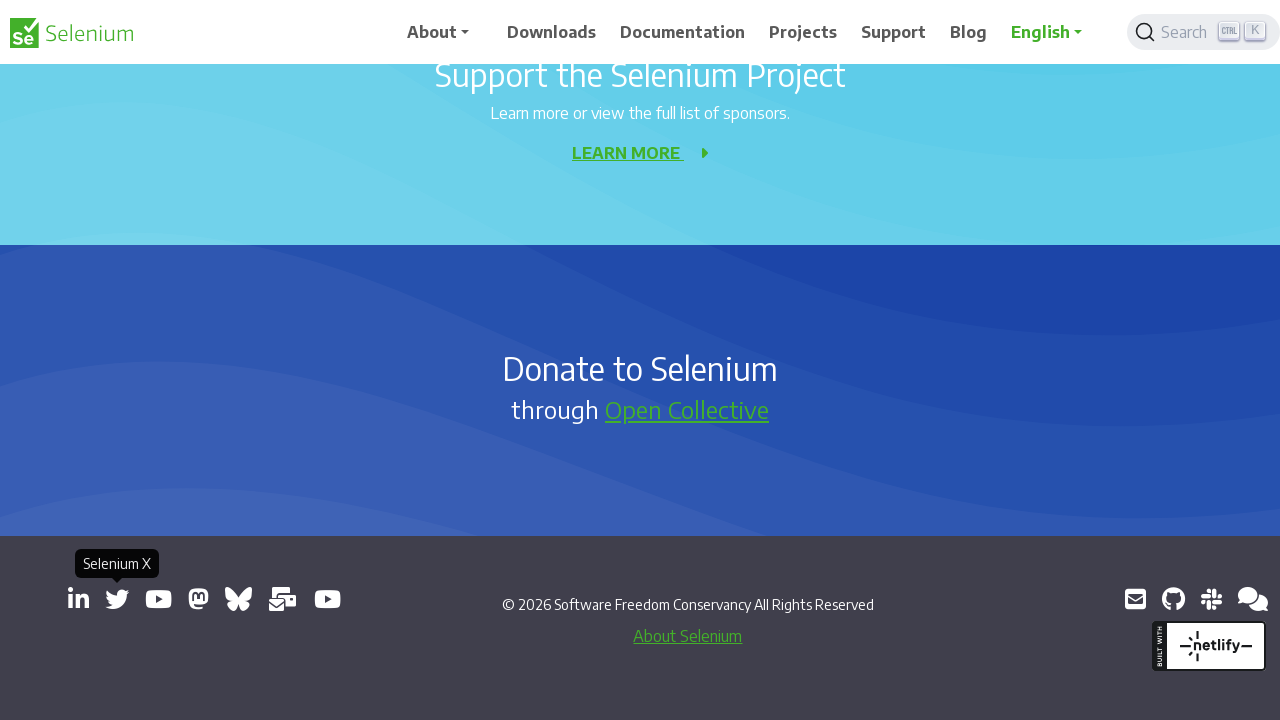

Retrieved href attribute from link: https://www.youtube.com/@SeleniumHQProject/
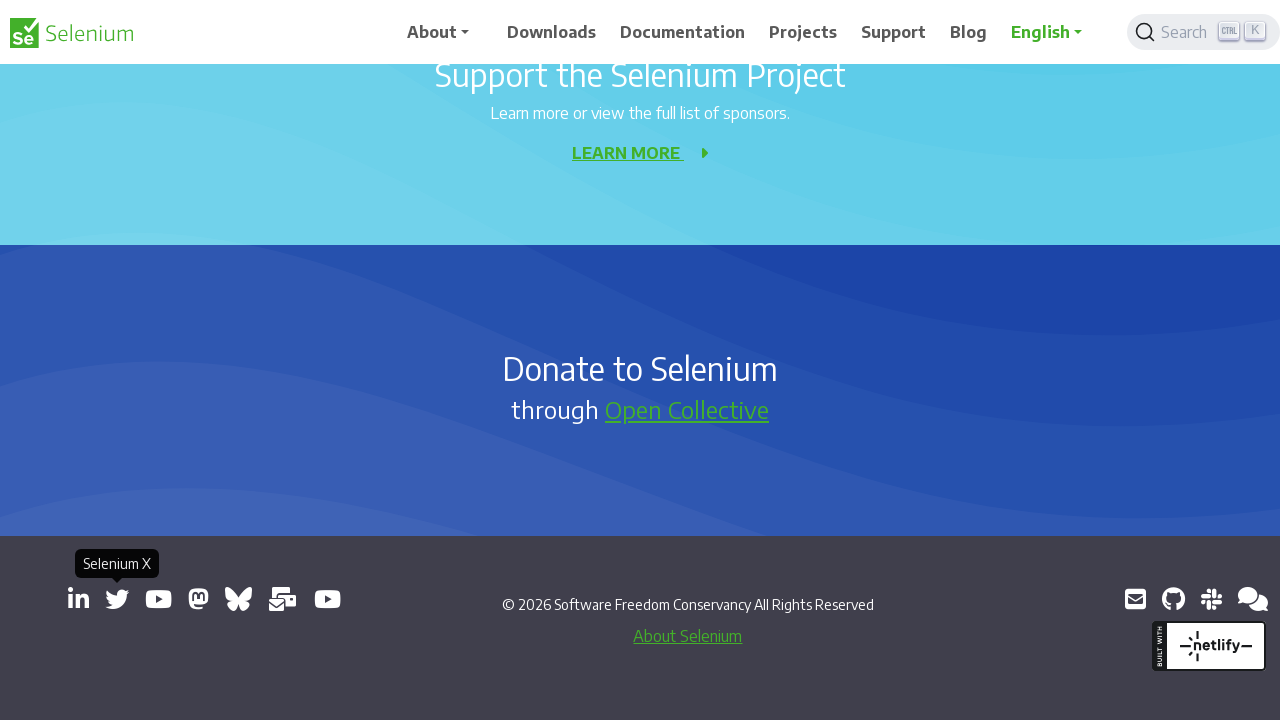

Clicked link to open in new tab: https://www.youtube.com/@SeleniumHQProject/ at (158, 599) on a[target='_blank'] >> nth=4
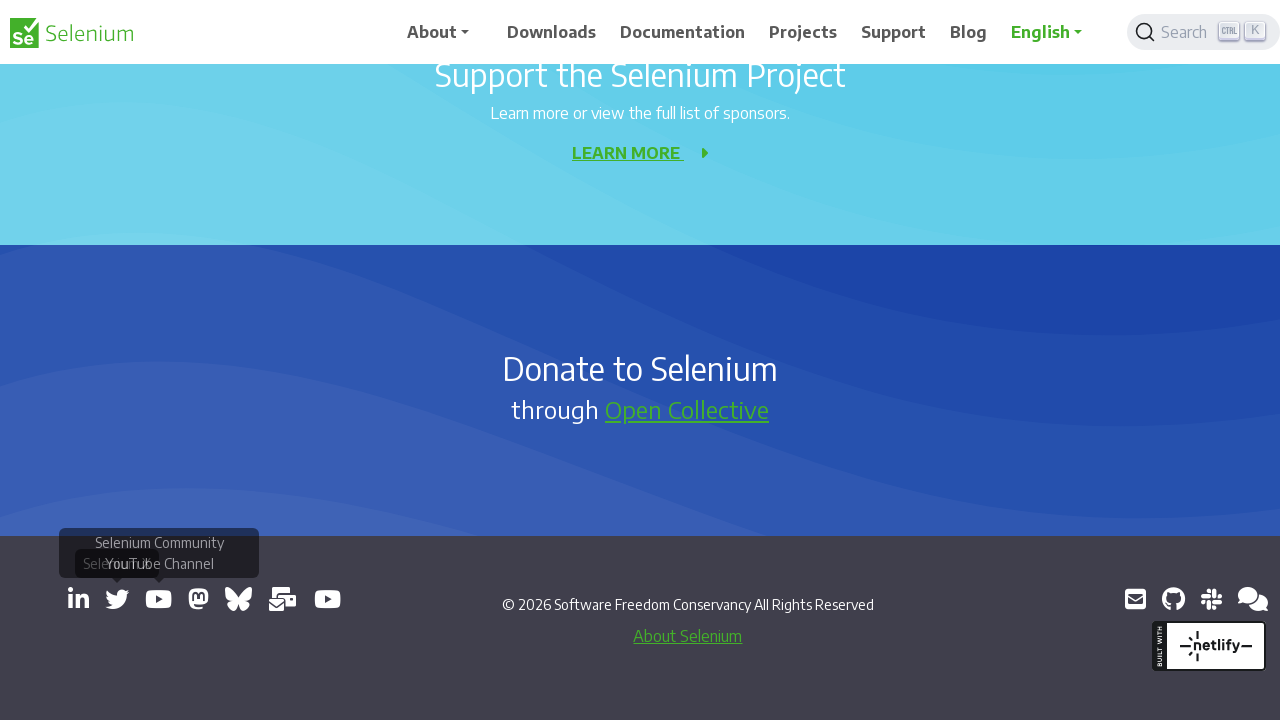

New page/tab opened and captured
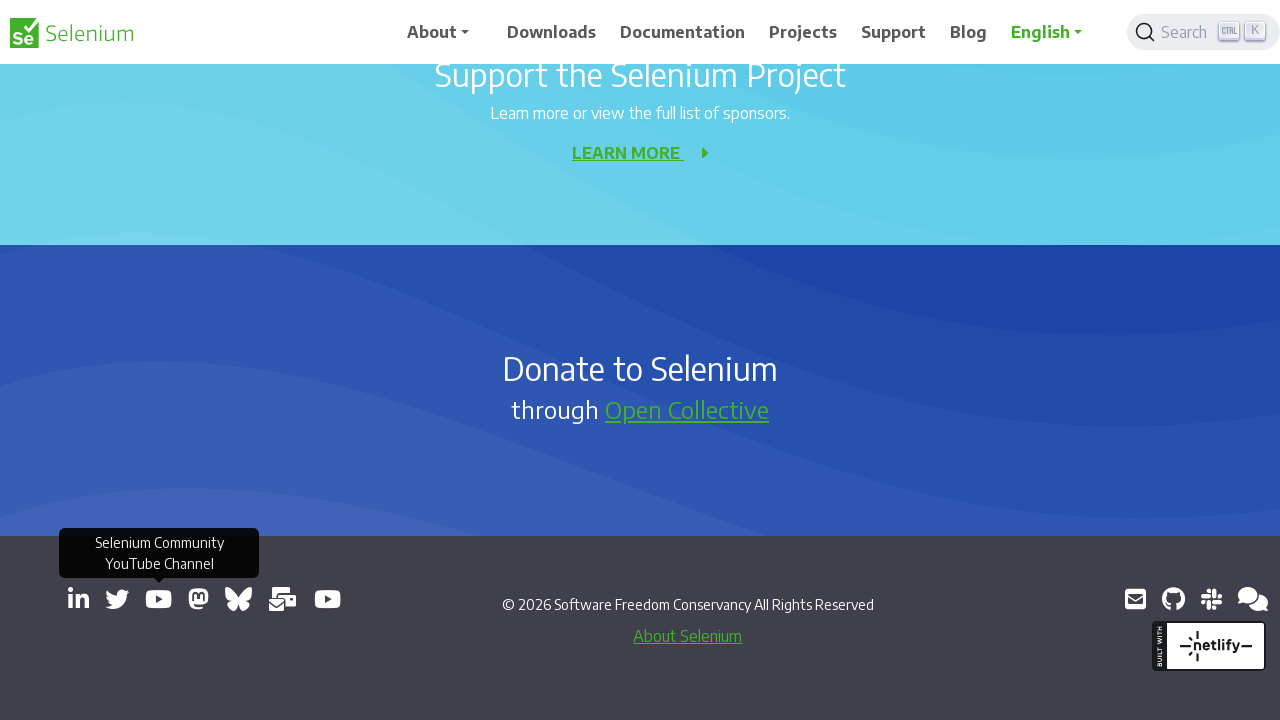

Retrieved href attribute from link: https://mastodon.social/@seleniumHQ@fosstodon.org
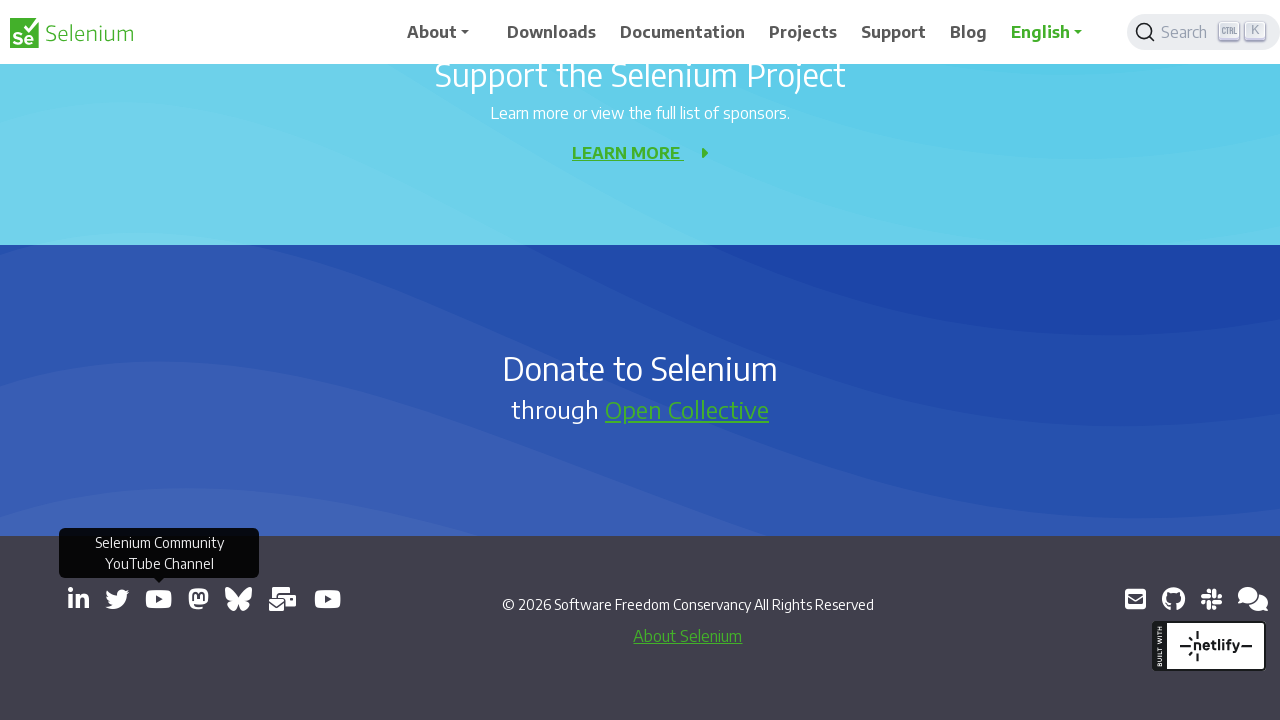

Clicked link to open in new tab: https://mastodon.social/@seleniumHQ@fosstodon.org at (198, 599) on a[target='_blank'] >> nth=5
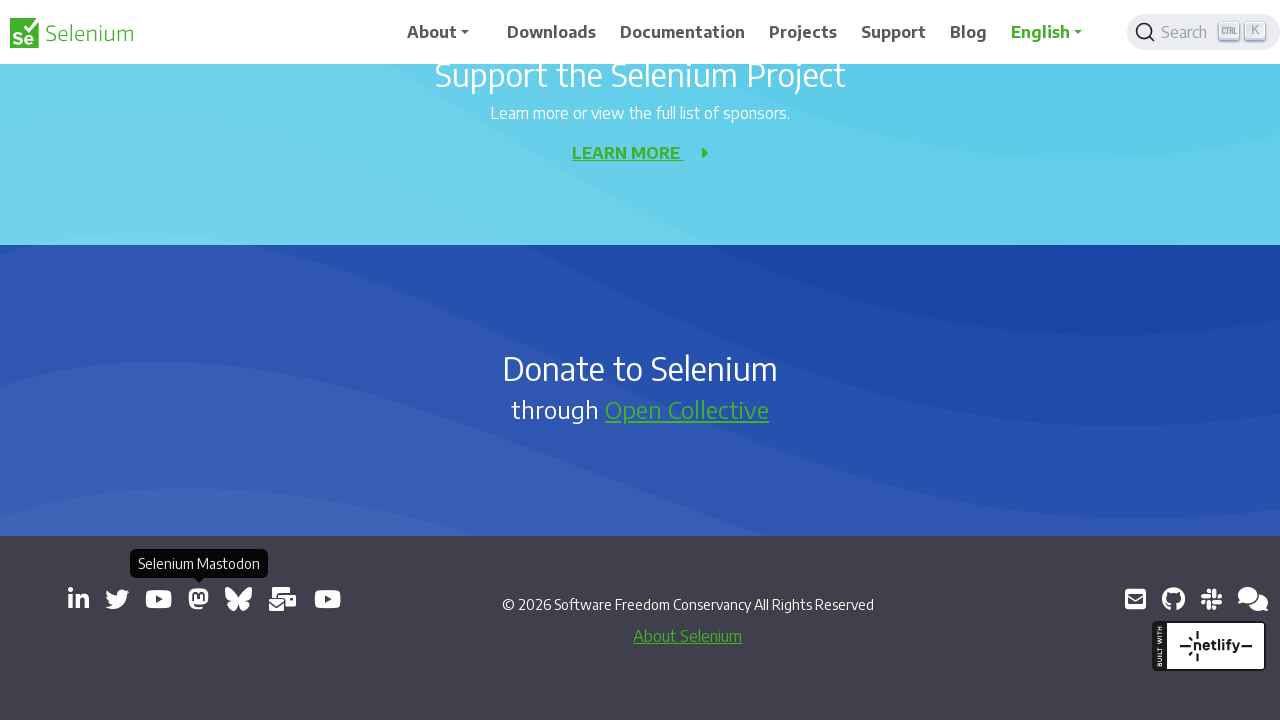

New page/tab opened and captured
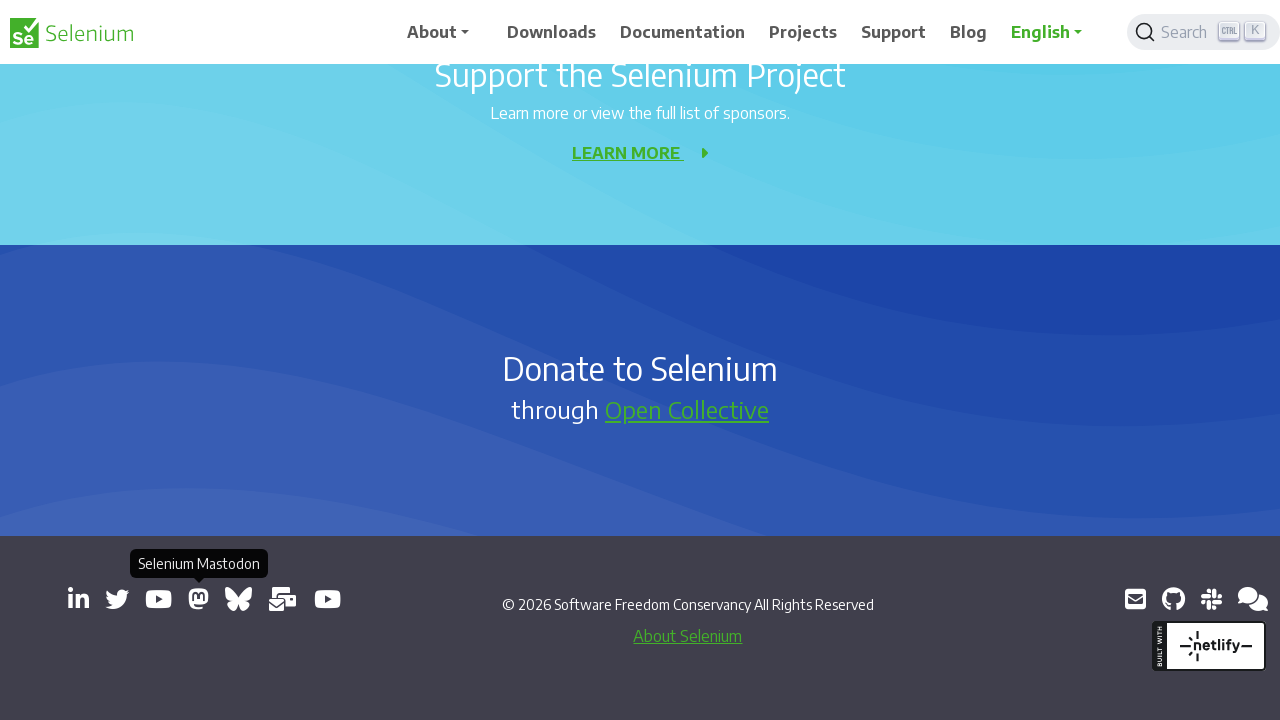

Retrieved href attribute from link: https://bsky.app/profile/seleniumconf.bsky.social
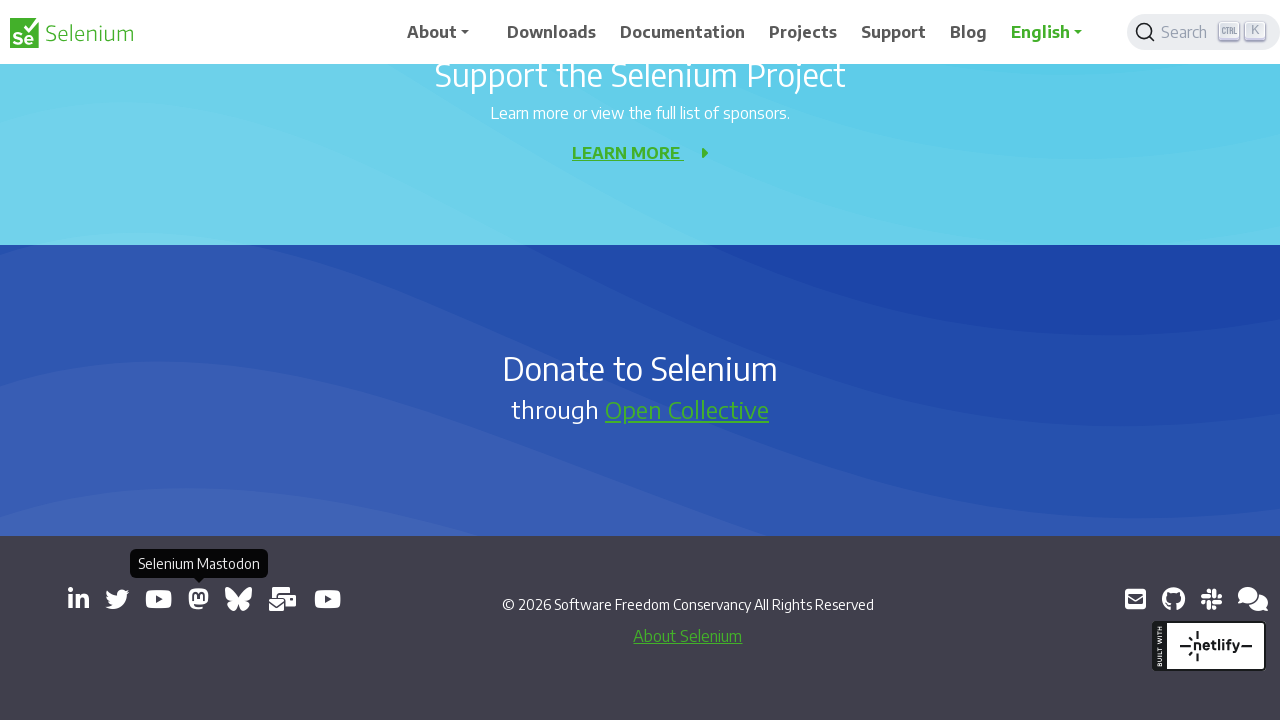

Clicked link to open in new tab: https://bsky.app/profile/seleniumconf.bsky.social at (238, 599) on a[target='_blank'] >> nth=6
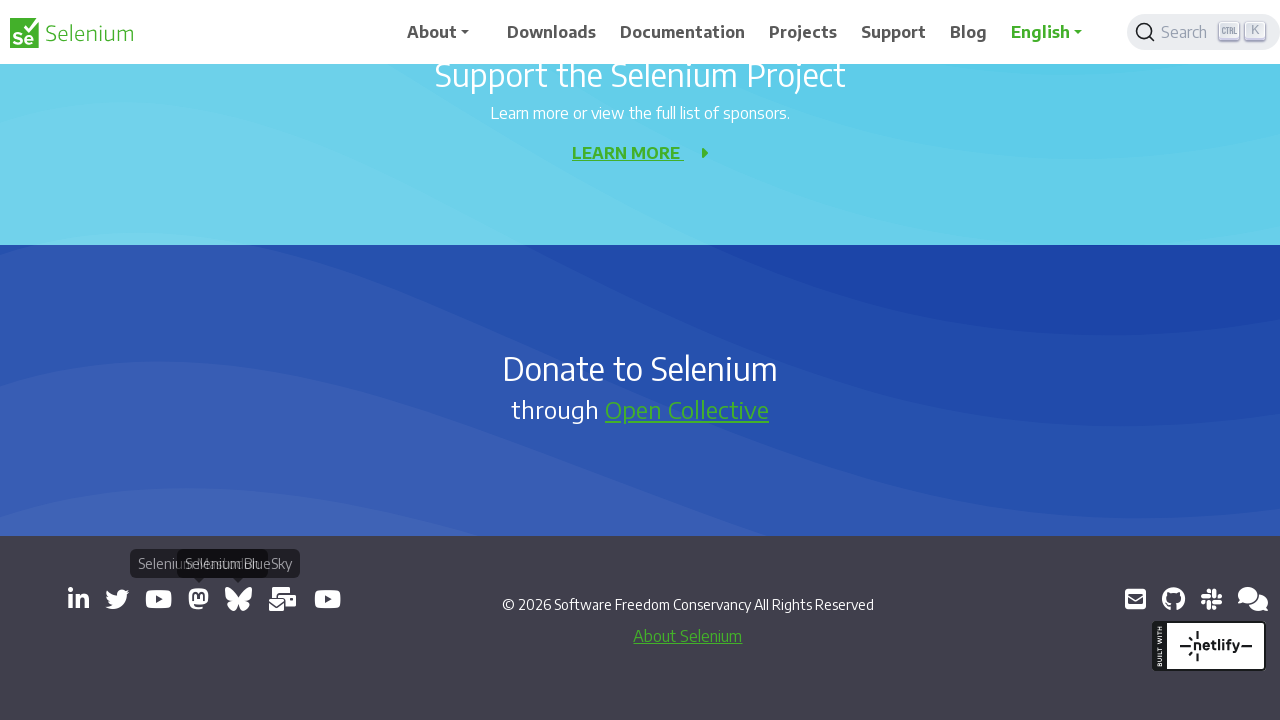

New page/tab opened and captured
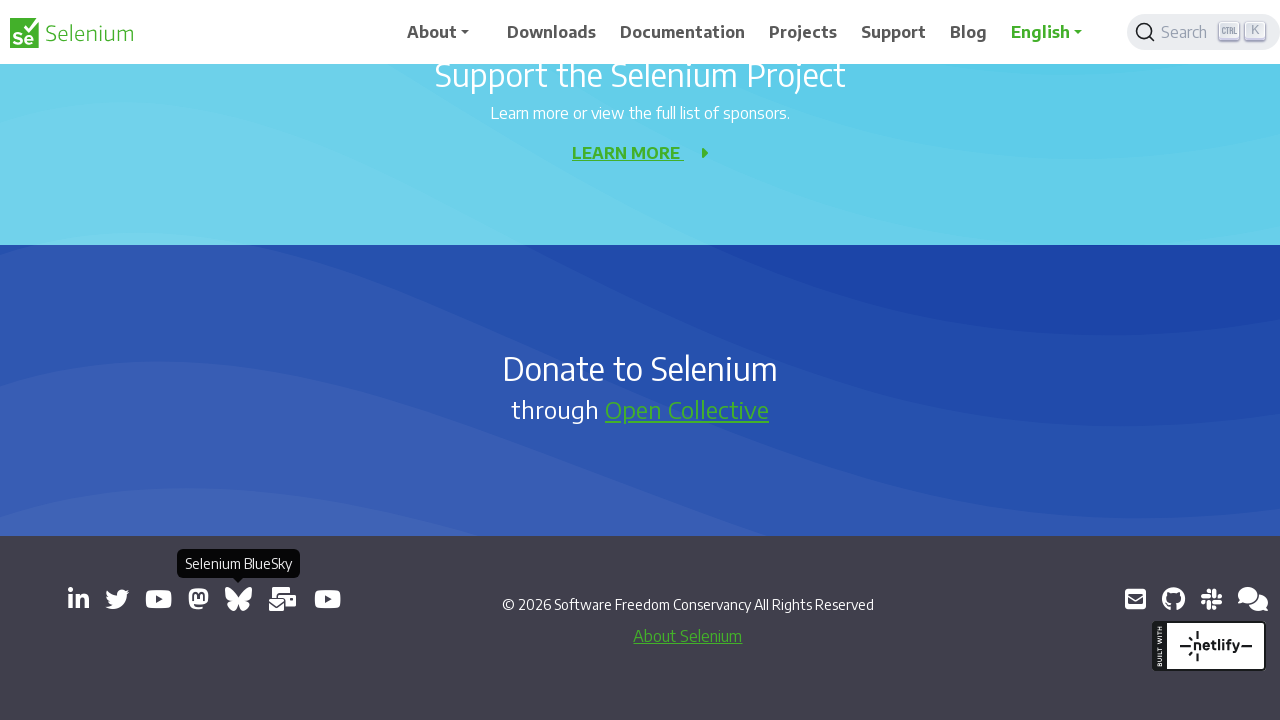

Retrieved href attribute from link: https://groups.google.com/group/selenium-users
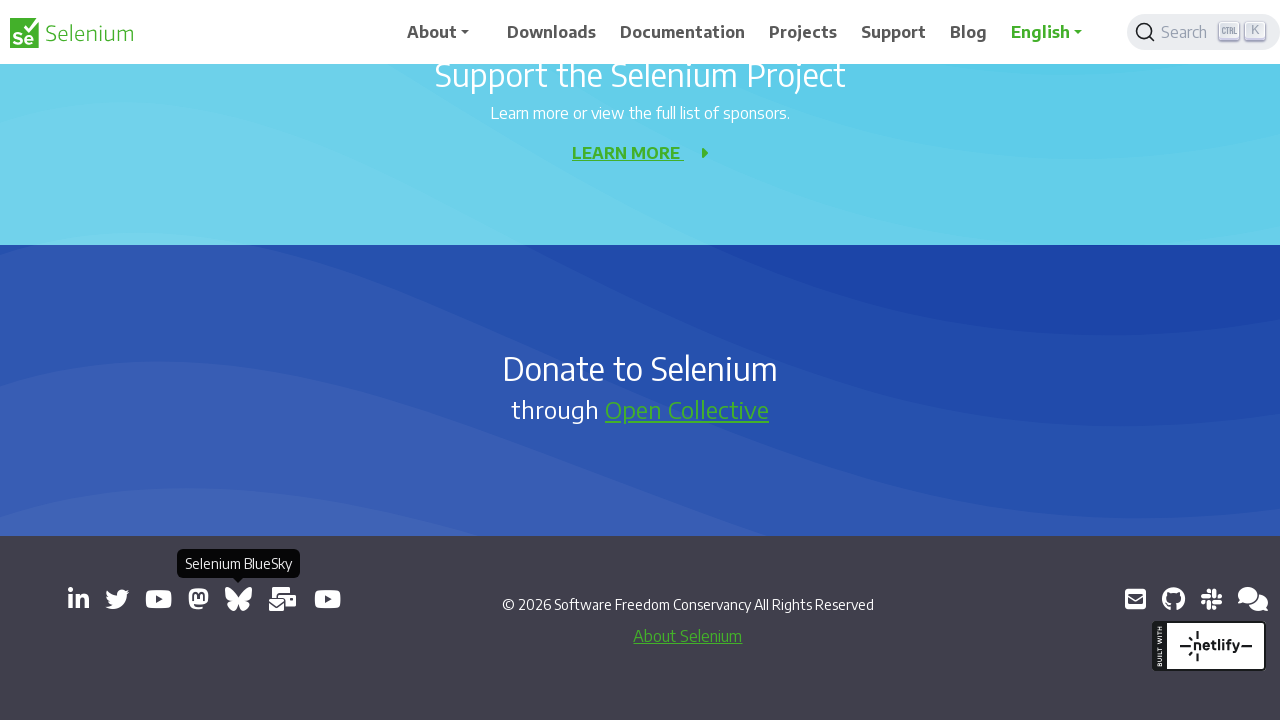

Clicked link to open in new tab: https://groups.google.com/group/selenium-users at (283, 599) on a[target='_blank'] >> nth=7
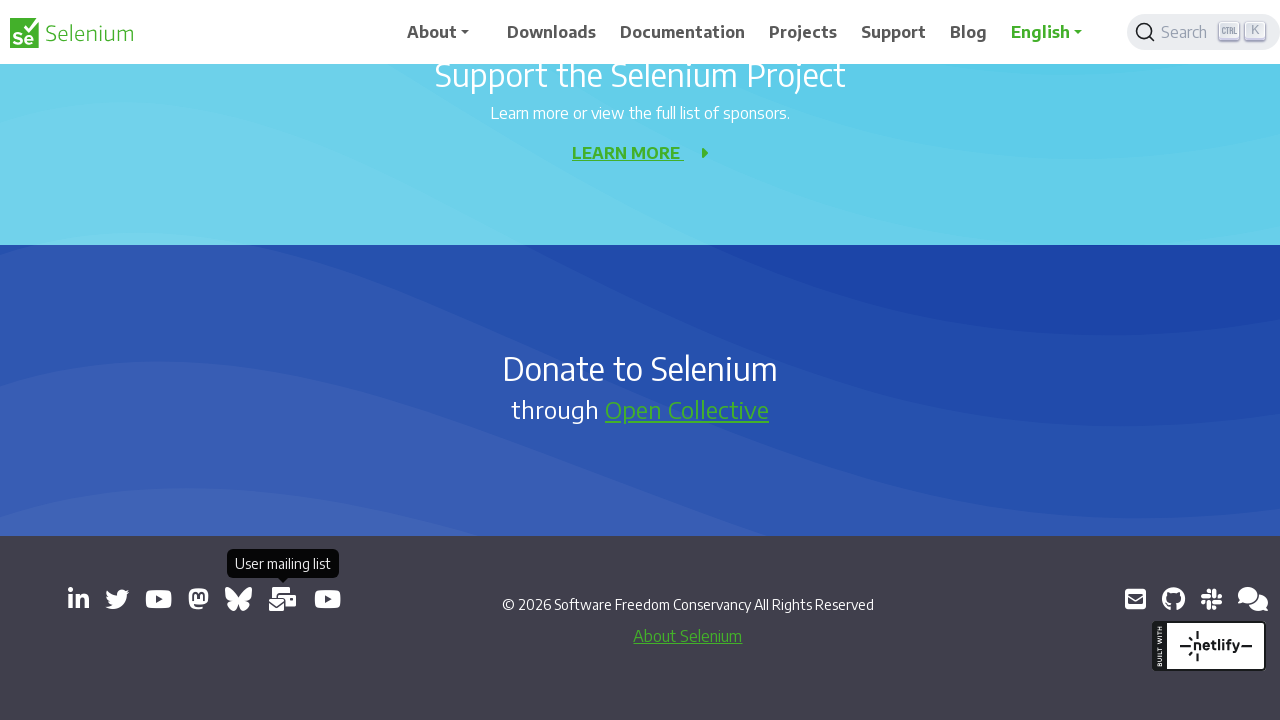

New page/tab opened and captured
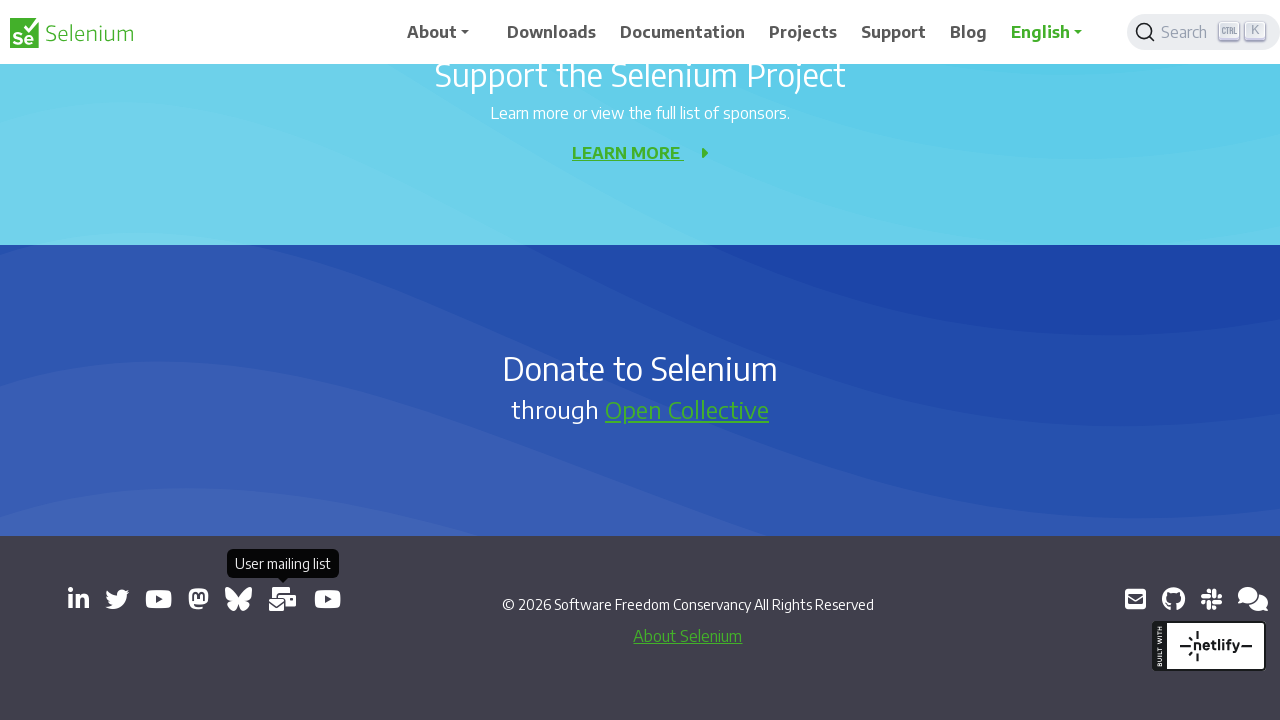

Retrieved href attribute from link: https://www.youtube.com/channel/UCbDlgX_613xNMrDqCe3QNEw
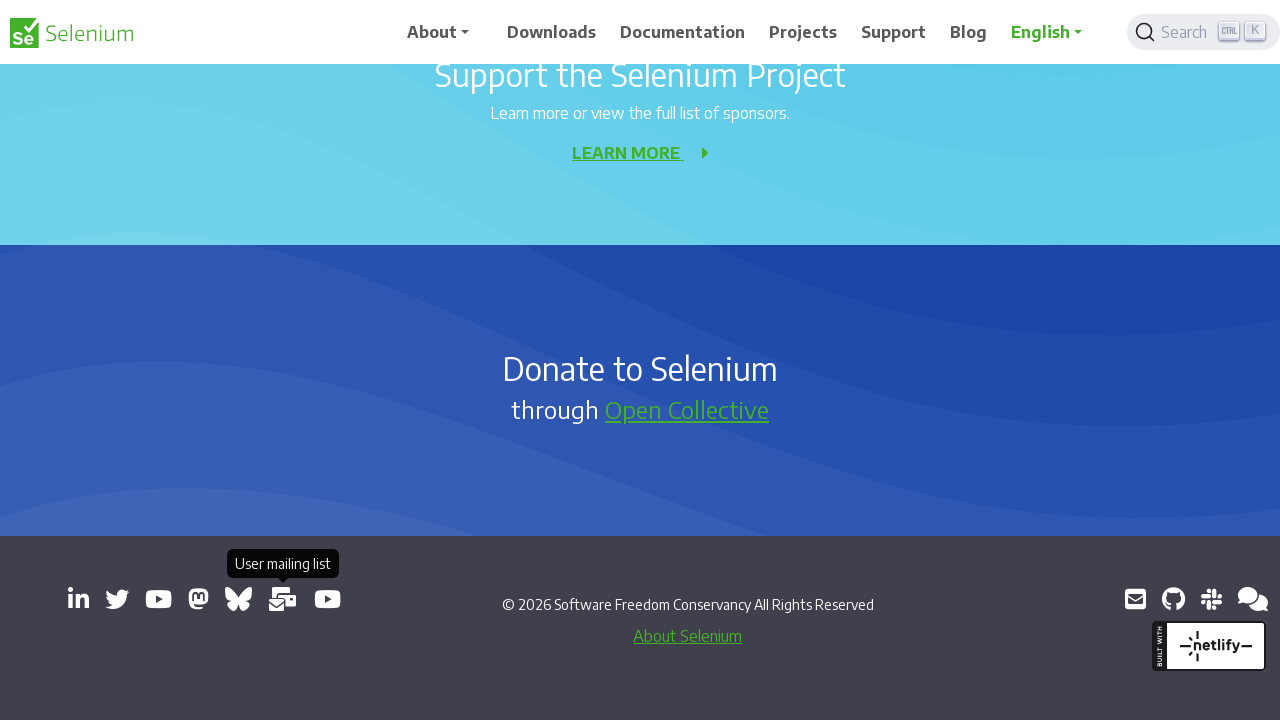

Clicked link to open in new tab: https://www.youtube.com/channel/UCbDlgX_613xNMrDqCe3QNEw at (328, 599) on a[target='_blank'] >> nth=8
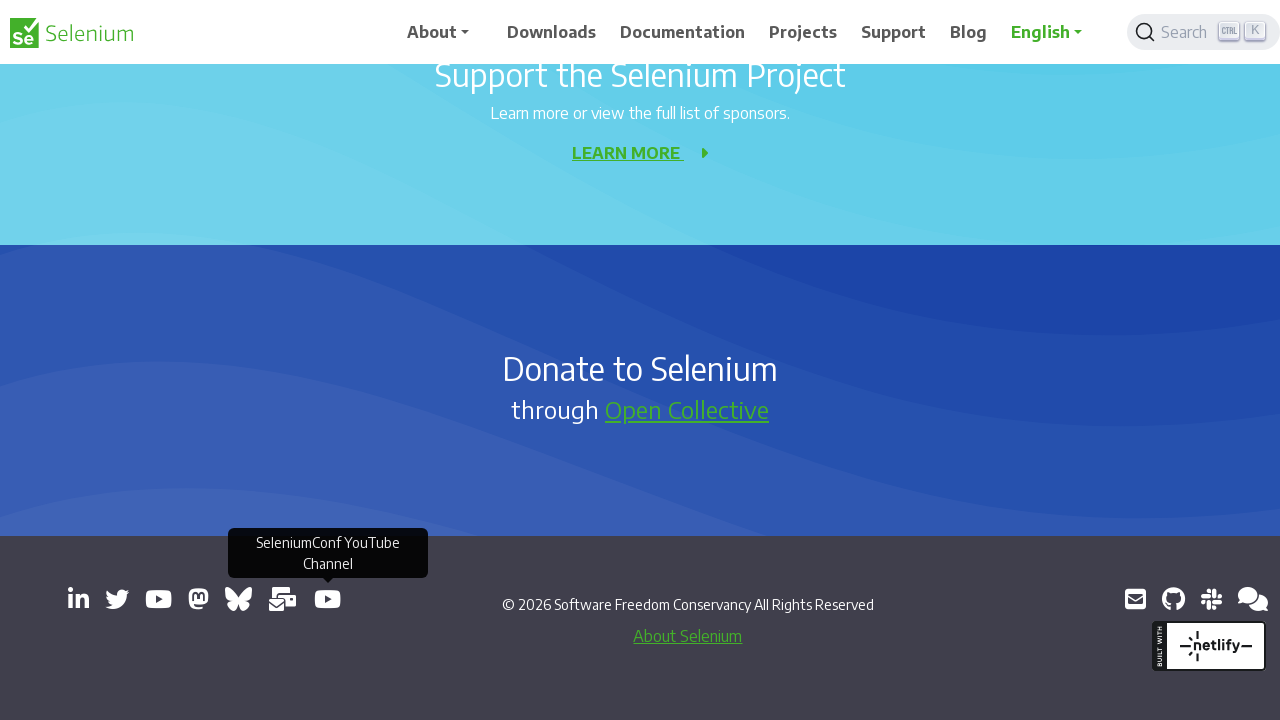

New page/tab opened and captured
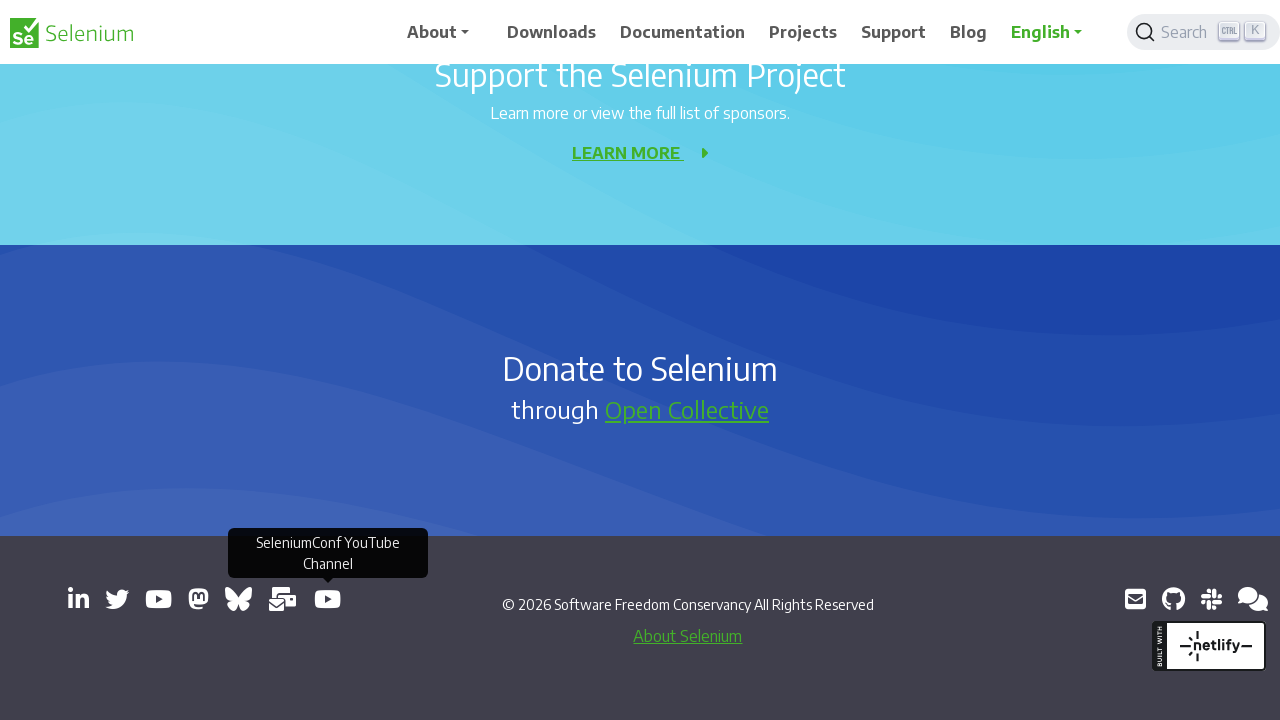

Retrieved href attribute from link: mailto:selenium@sfconservancy.org
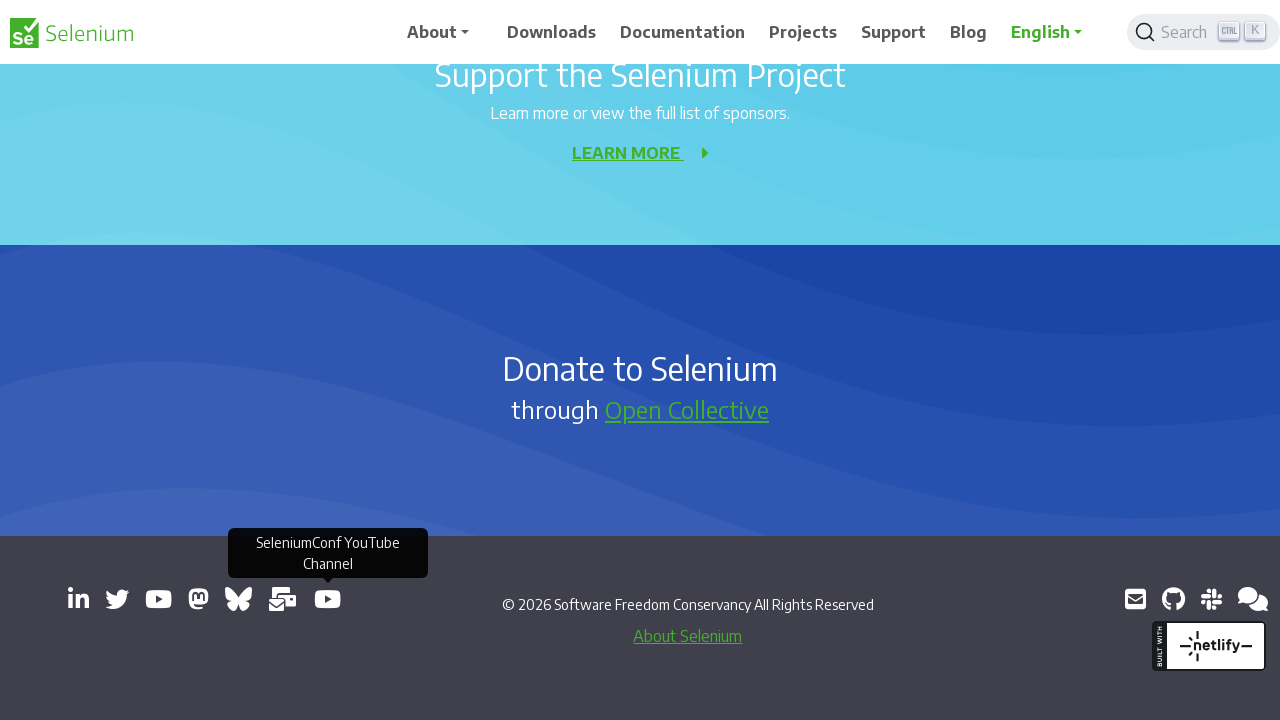

Retrieved href attribute from link: https://github.com/seleniumhq/selenium
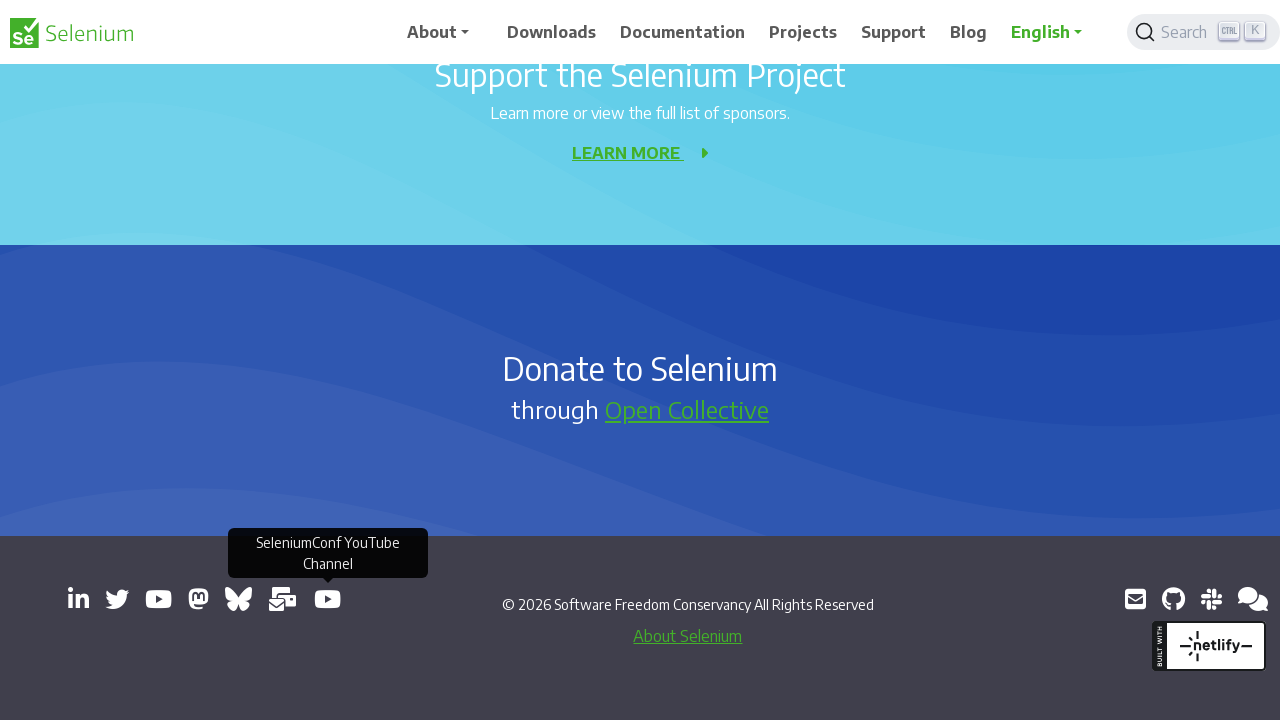

Clicked link to open in new tab: https://github.com/seleniumhq/selenium at (1173, 599) on a[target='_blank'] >> nth=10
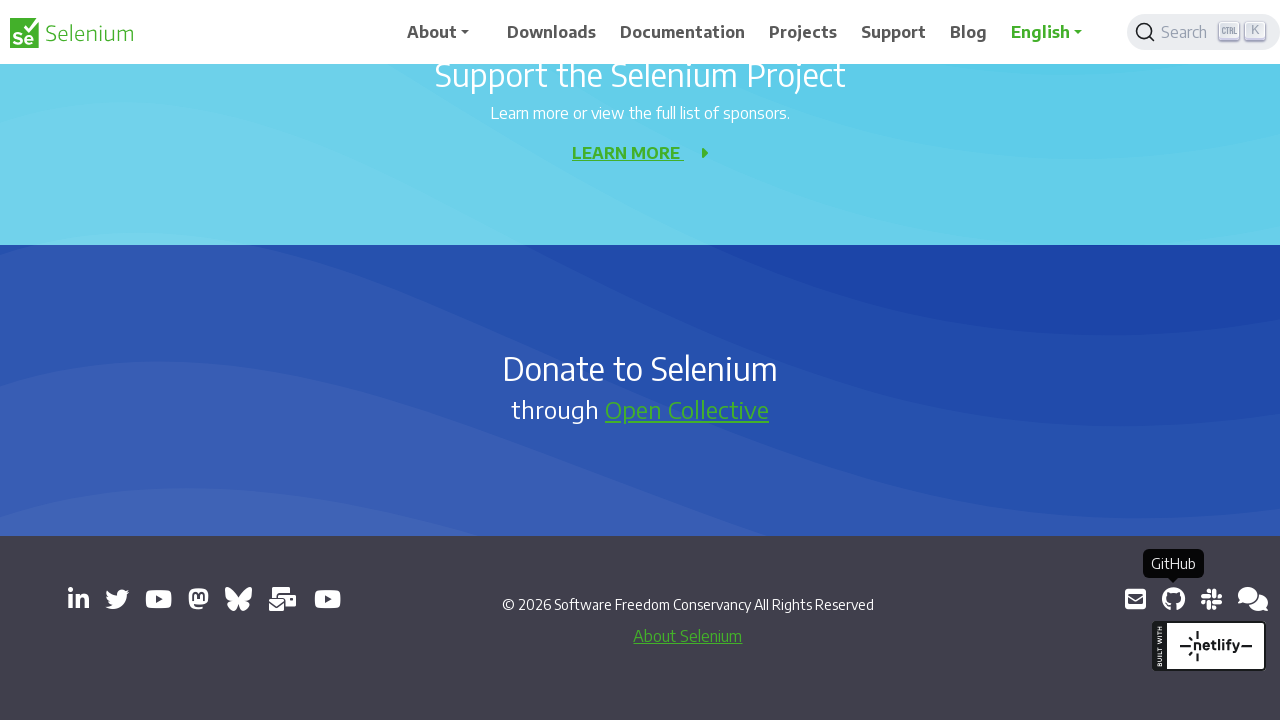

New page/tab opened and captured
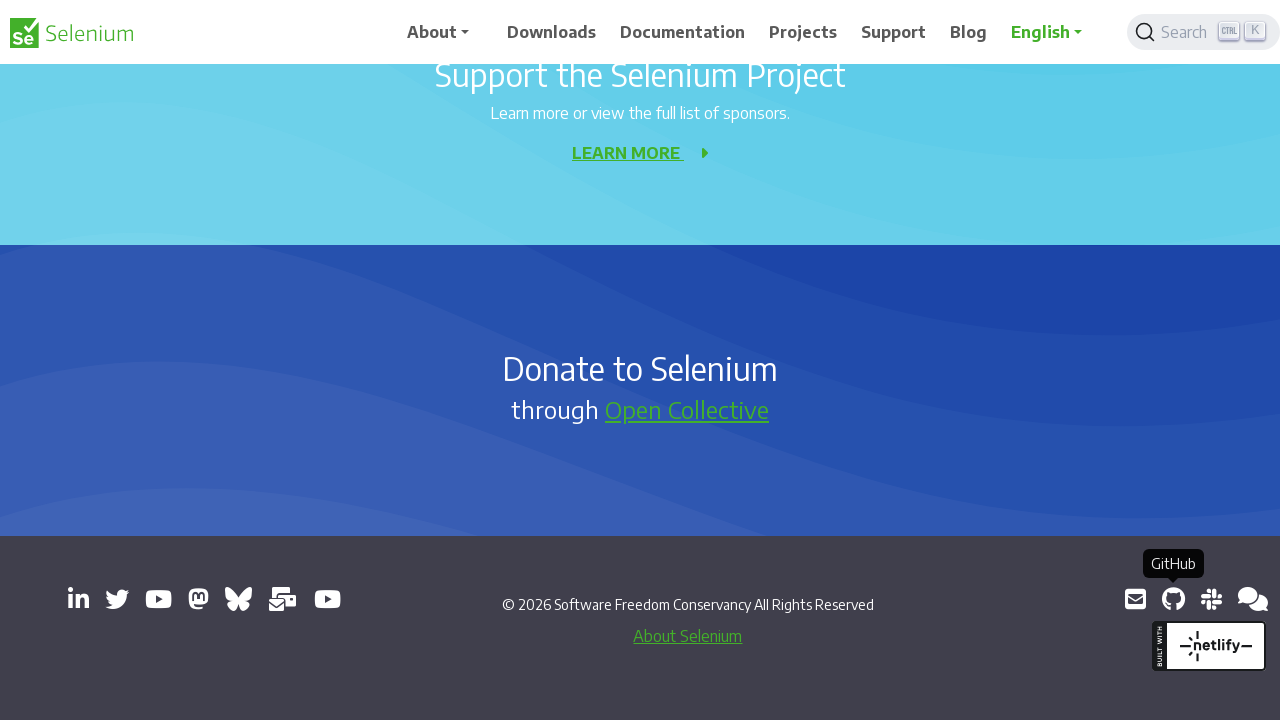

Retrieved href attribute from link: https://inviter.co/seleniumhq
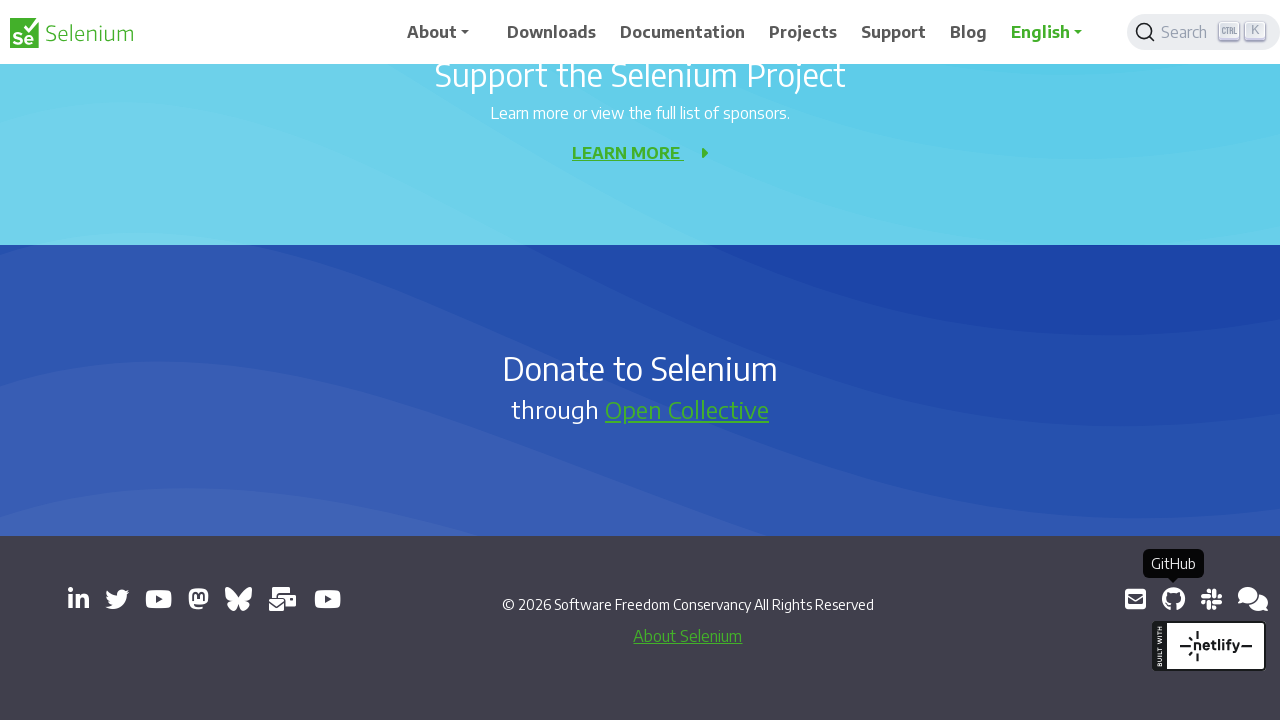

Clicked link to open in new tab: https://inviter.co/seleniumhq at (1211, 599) on a[target='_blank'] >> nth=11
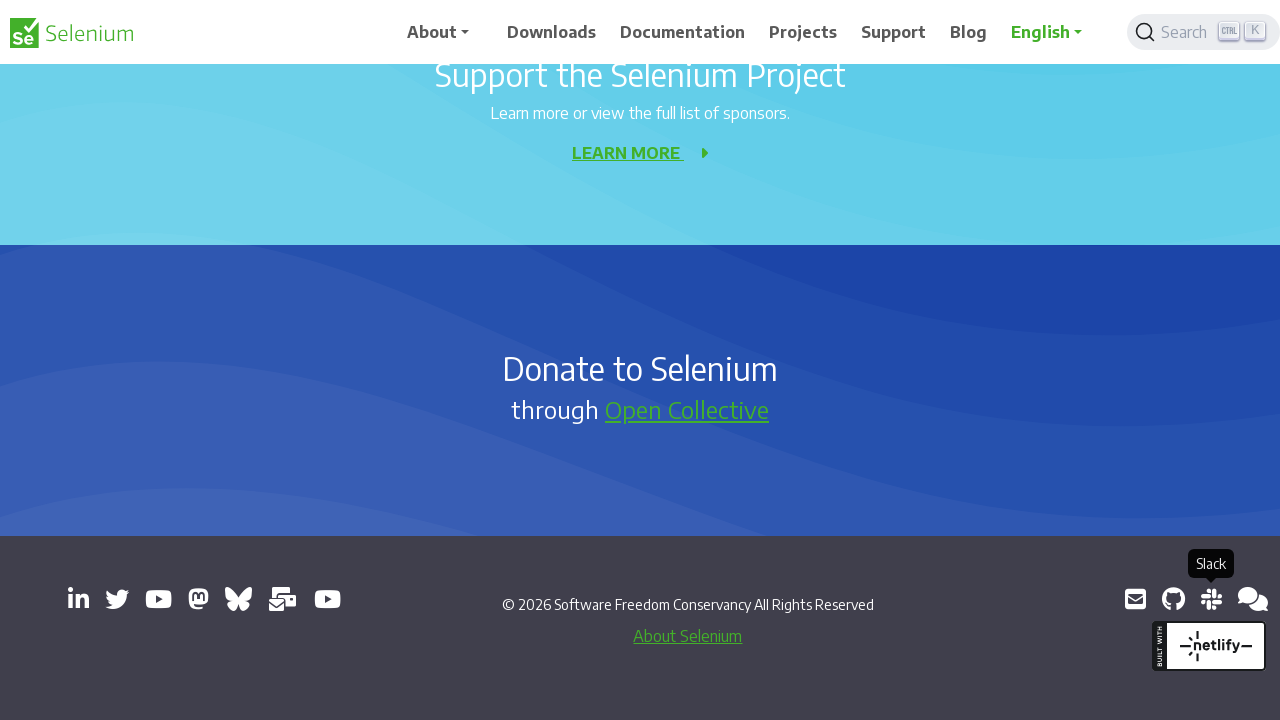

New page/tab opened and captured
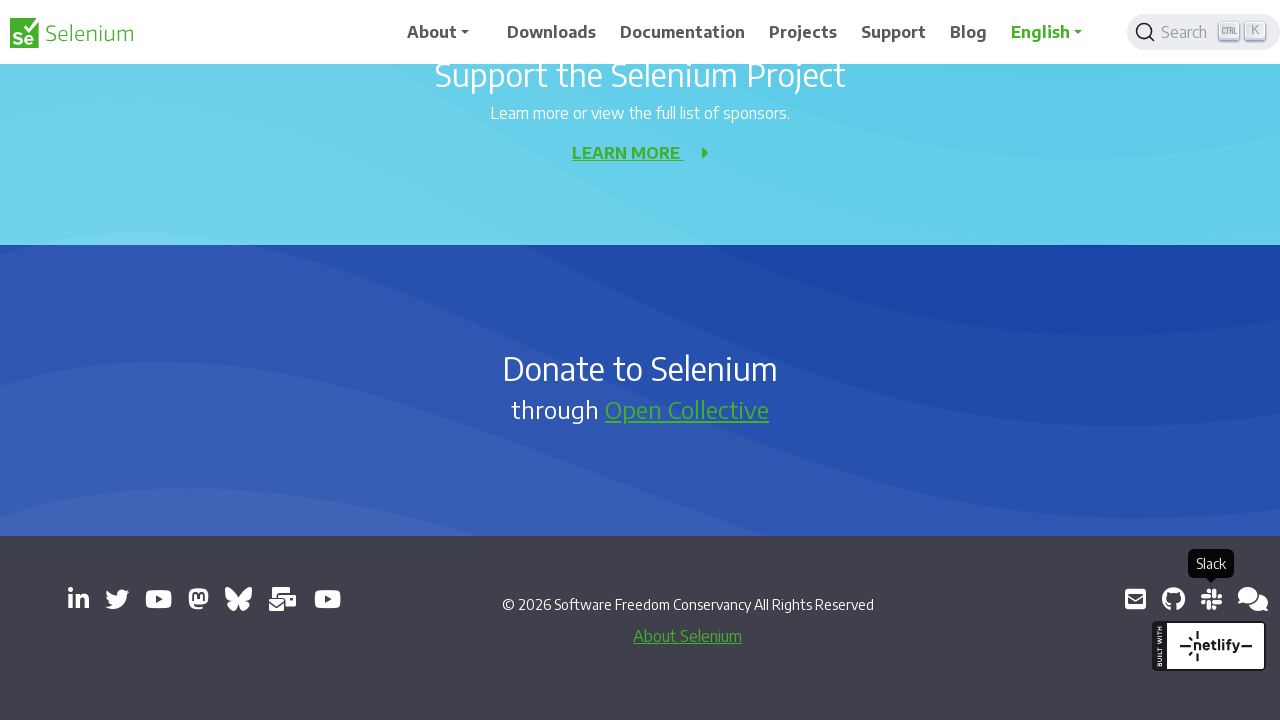

Retrieved href attribute from link: https://web.libera.chat/#selenium
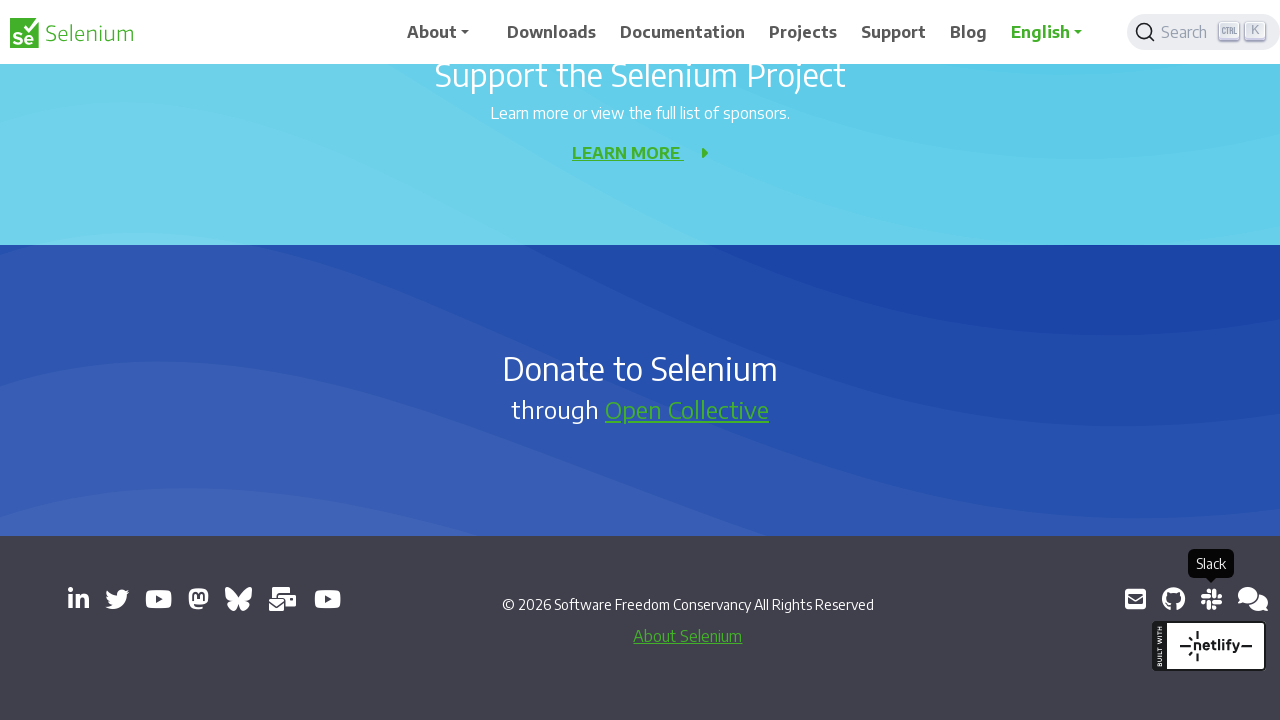

Clicked link to open in new tab: https://web.libera.chat/#selenium at (1253, 599) on a[target='_blank'] >> nth=12
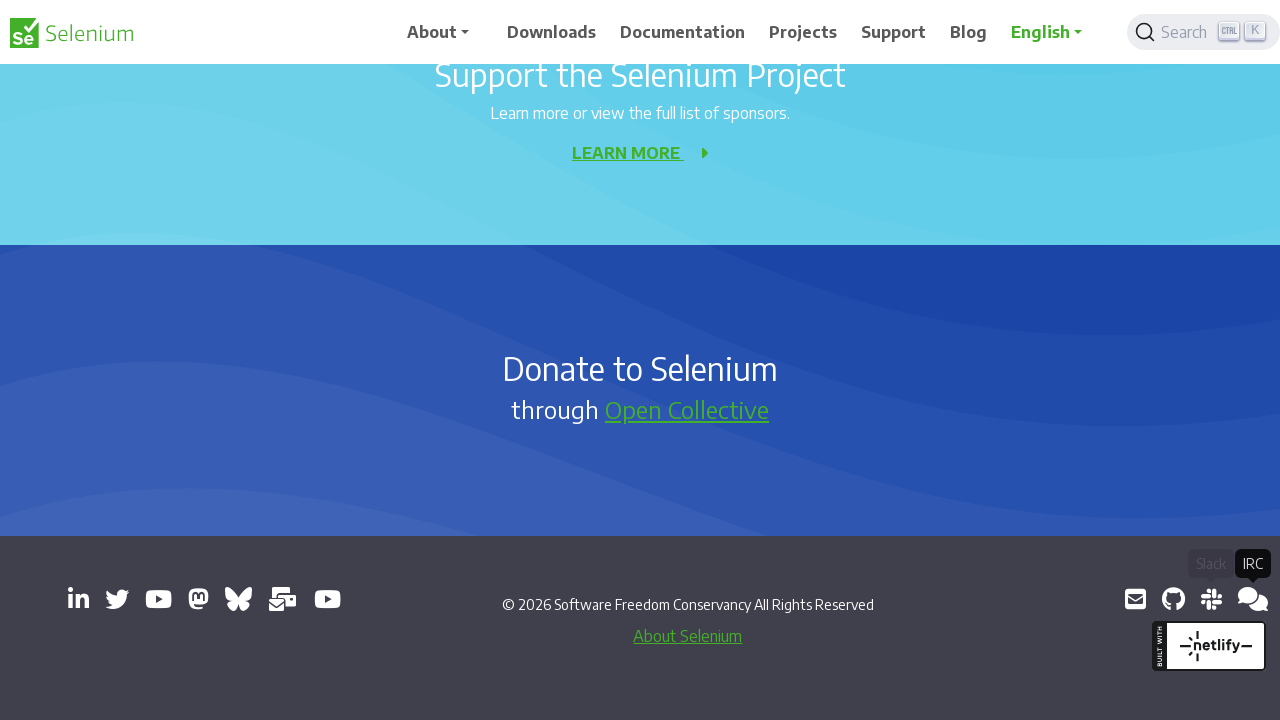

New page/tab opened and captured
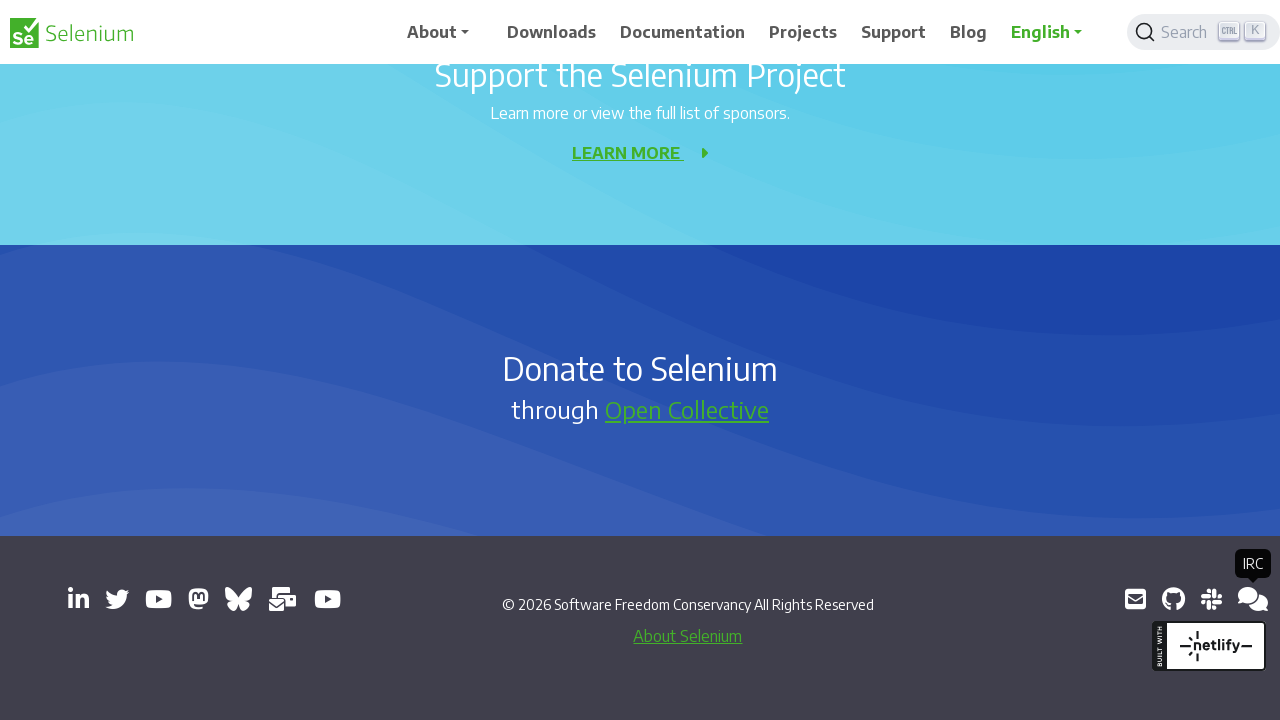

Retrieved href attribute from link: https://groups.google.com/g/selenium-developers
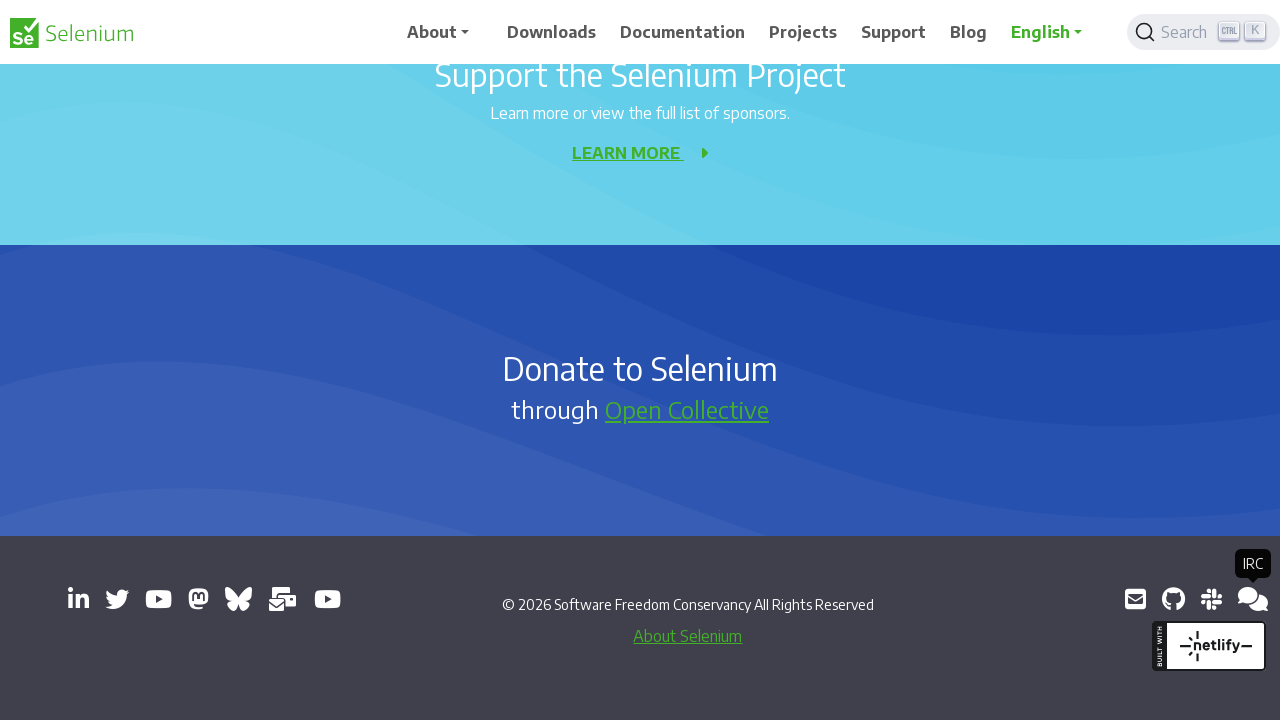

Clicked link to open in new tab: https://groups.google.com/g/selenium-developers at (1248, 599) on a[target='_blank'] >> nth=13
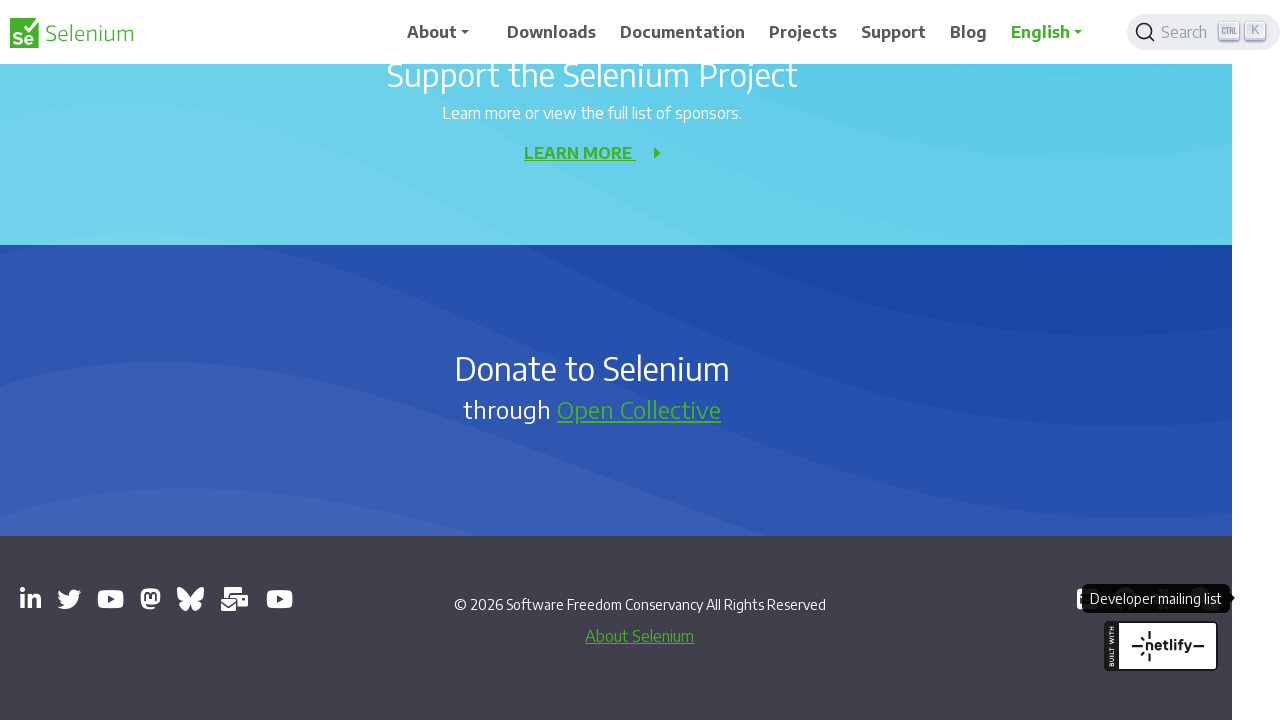

New page/tab opened and captured
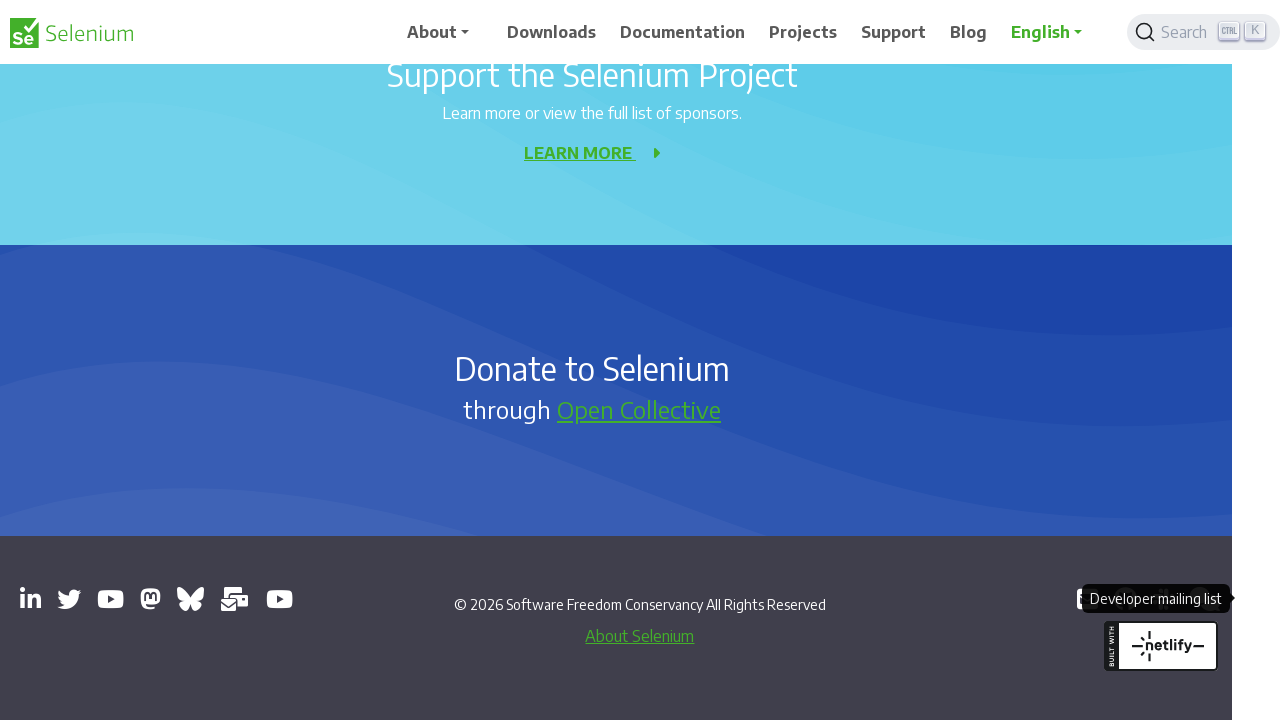

Retrieved all open pages/tabs in context: 14 total
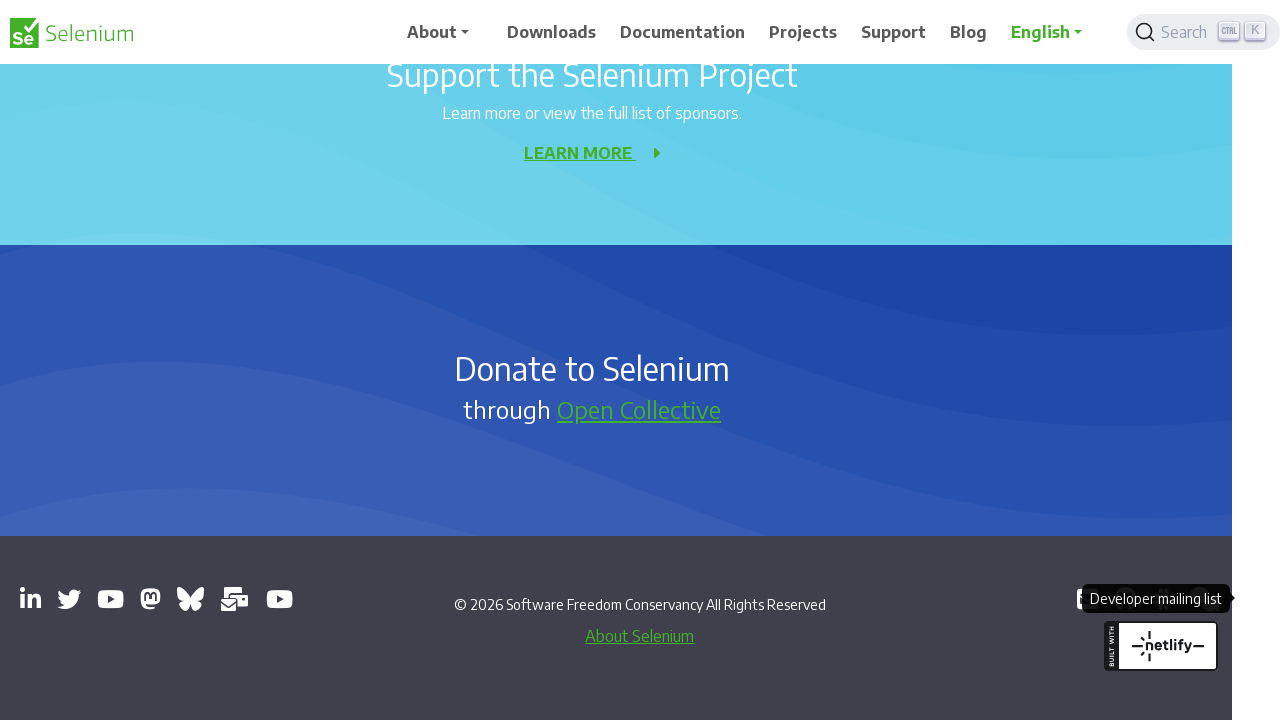

Printed total window count: 14
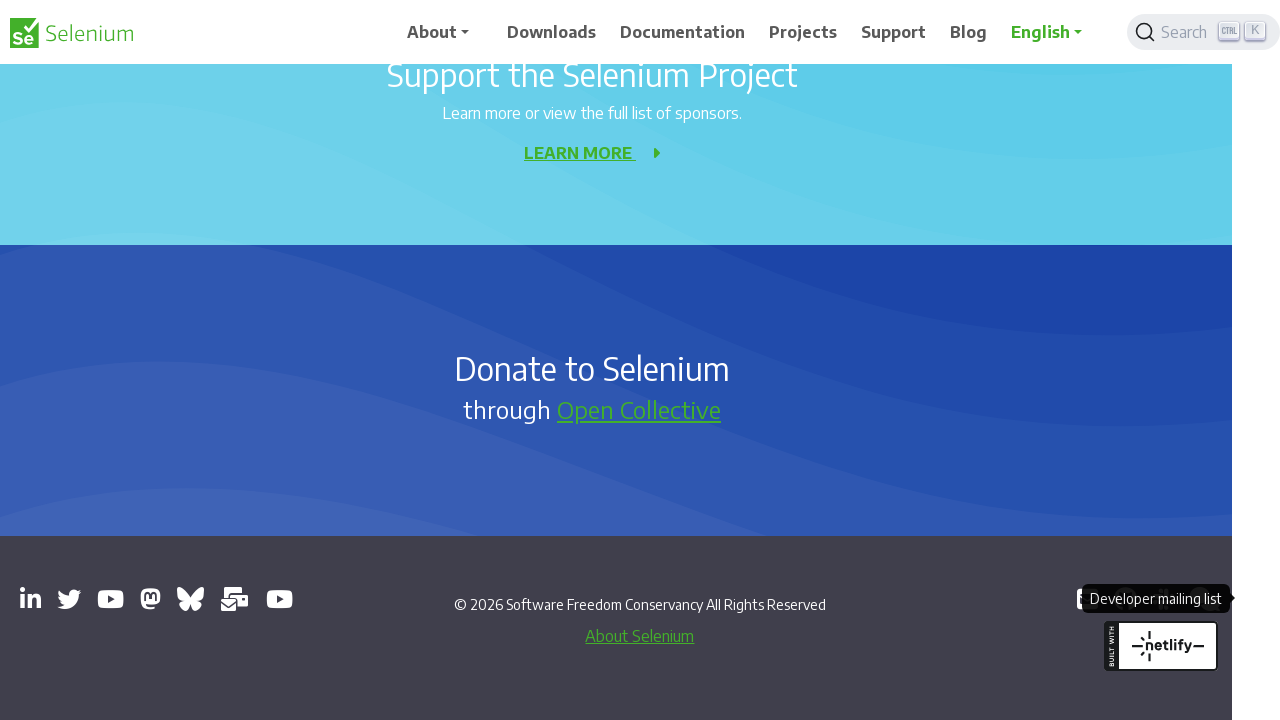

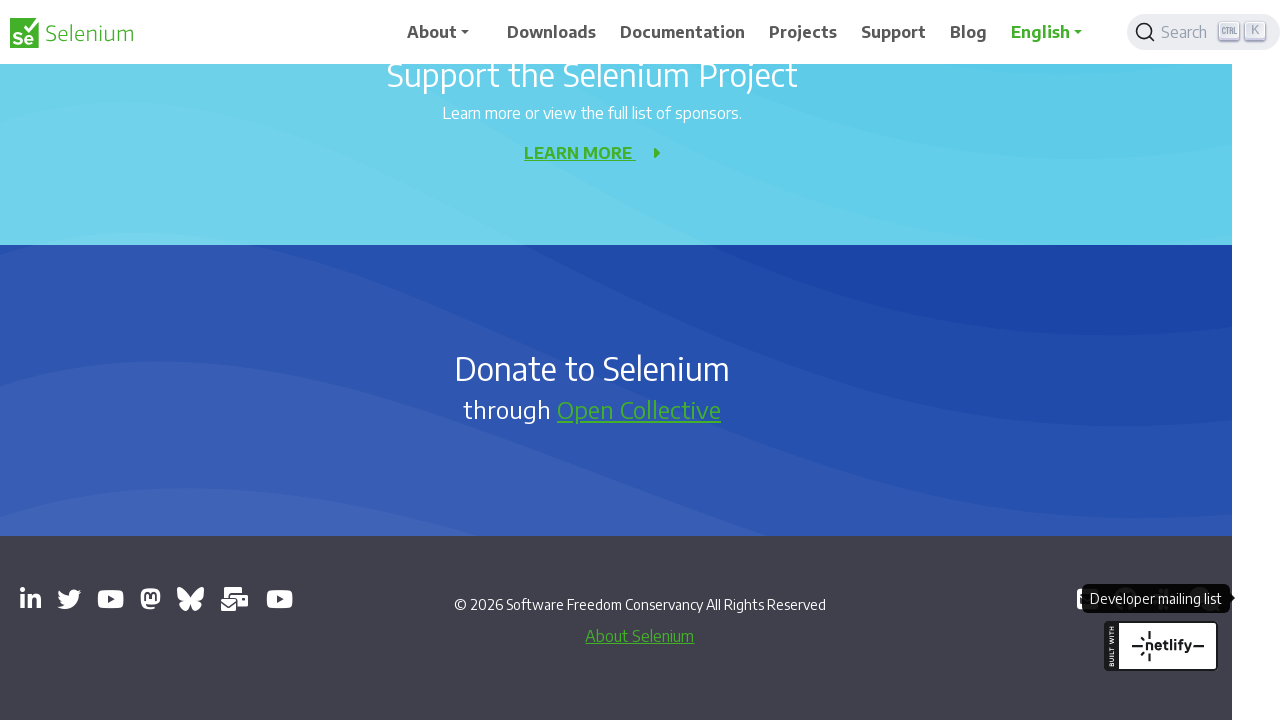